Tests date picker functionality by navigating through months and years to select a specific date

Starting URL: https://www.globalsqa.com/demo-site/datepicker/

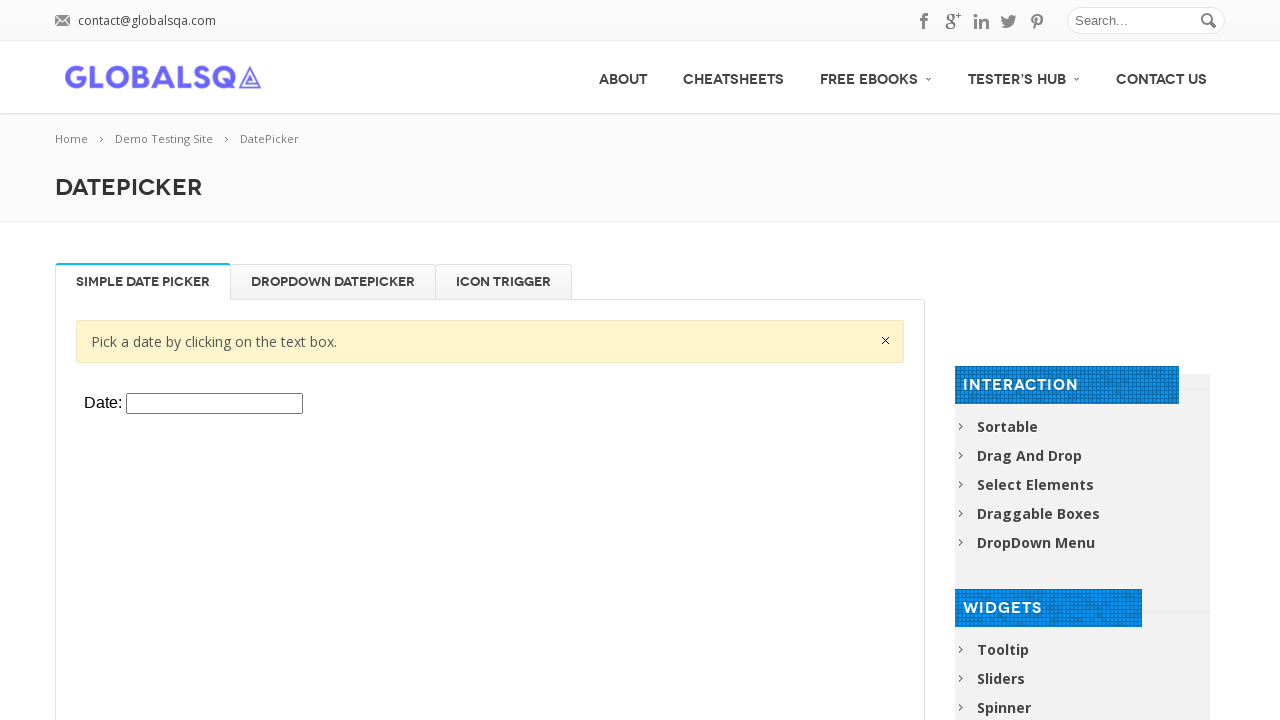

Located iframe containing the datepicker
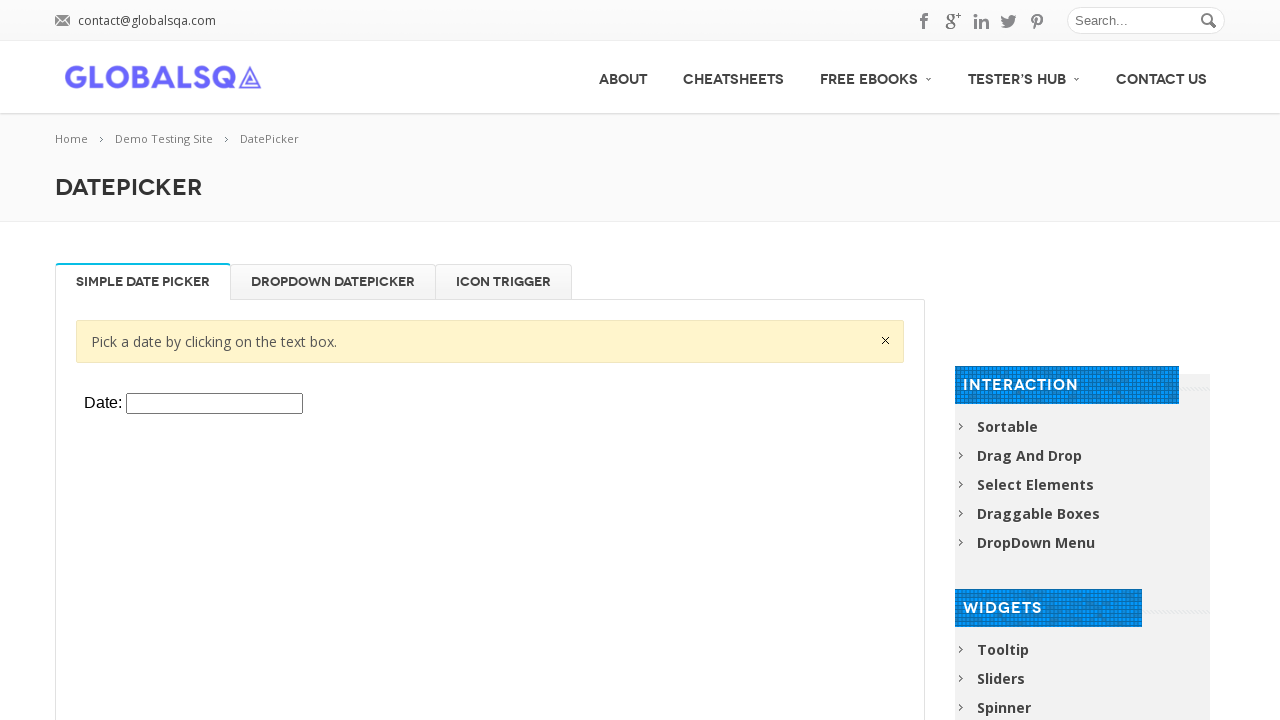

Clicked datepicker input to open calendar at (214, 404) on xpath=//div[@class='resp-tabs-container']/div[1]/p/iframe >> internal:control=en
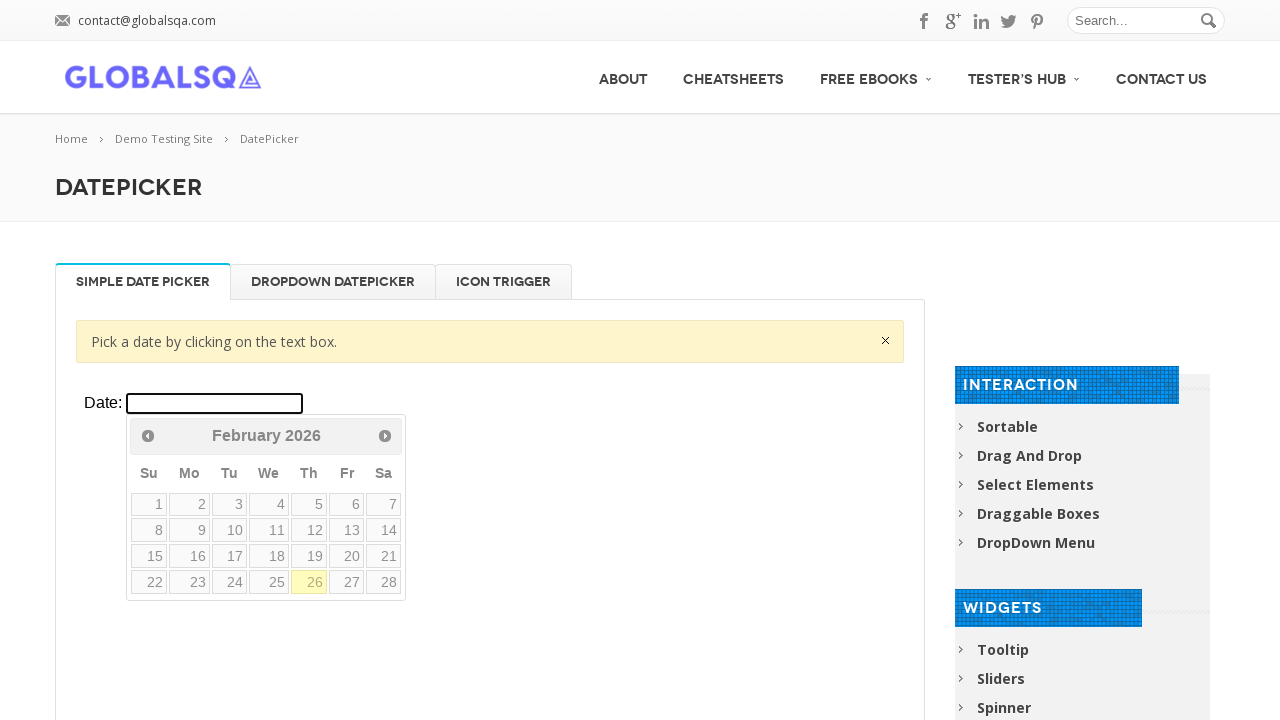

Retrieved current year from calendar
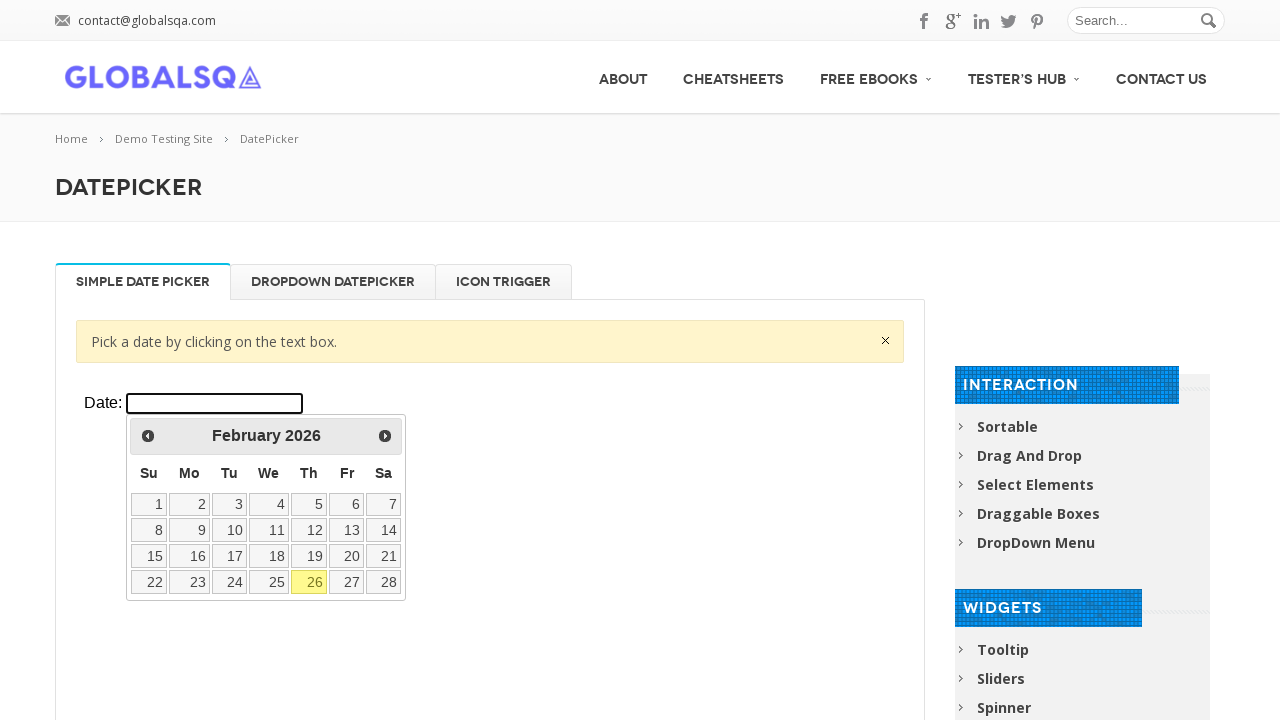

Clicked next arrow to navigate forward in years at (385, 436) on xpath=//div[@class='resp-tabs-container']/div[1]/p/iframe >> internal:control=en
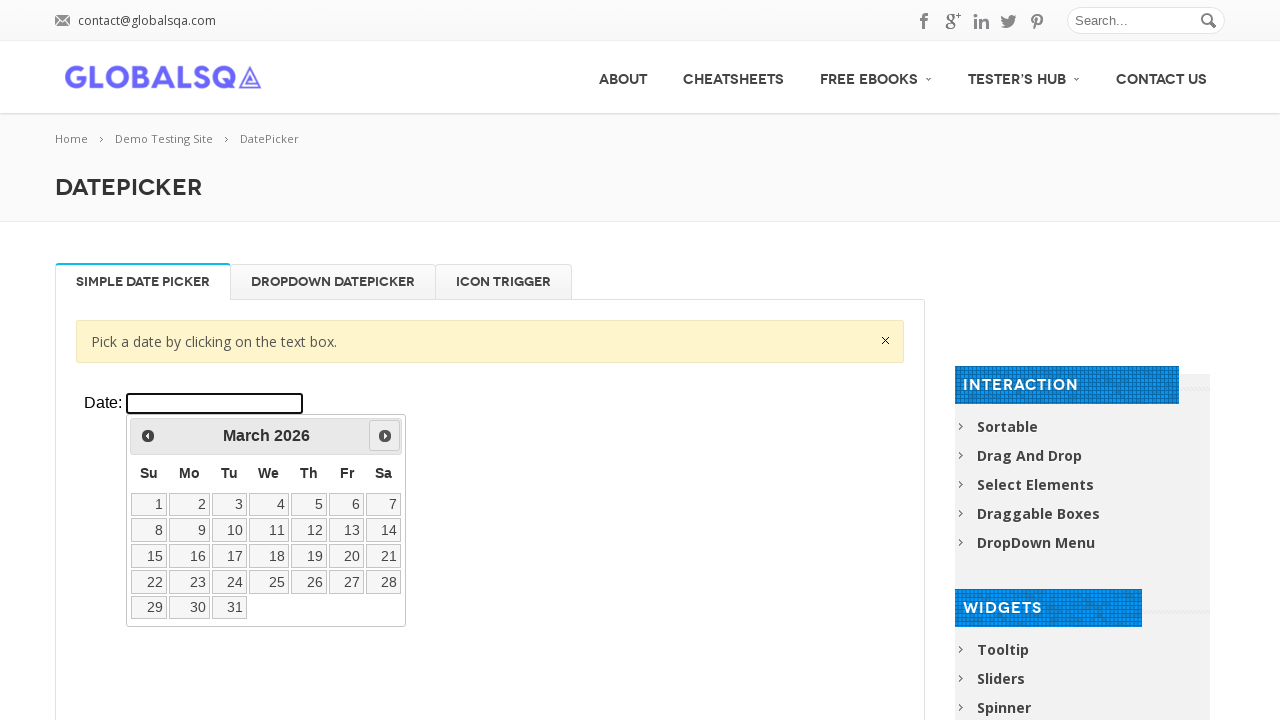

Clicked next arrow to navigate forward in years at (385, 436) on xpath=//div[@class='resp-tabs-container']/div[1]/p/iframe >> internal:control=en
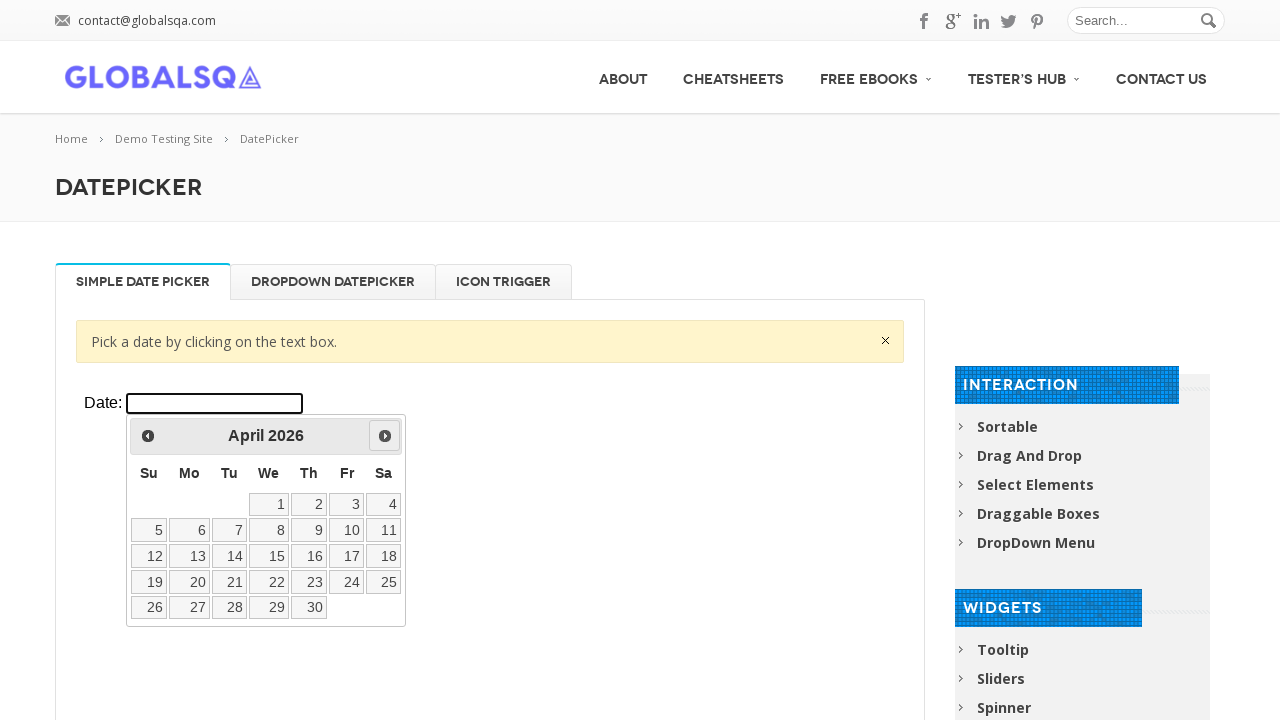

Clicked next arrow to navigate forward in years at (385, 436) on xpath=//div[@class='resp-tabs-container']/div[1]/p/iframe >> internal:control=en
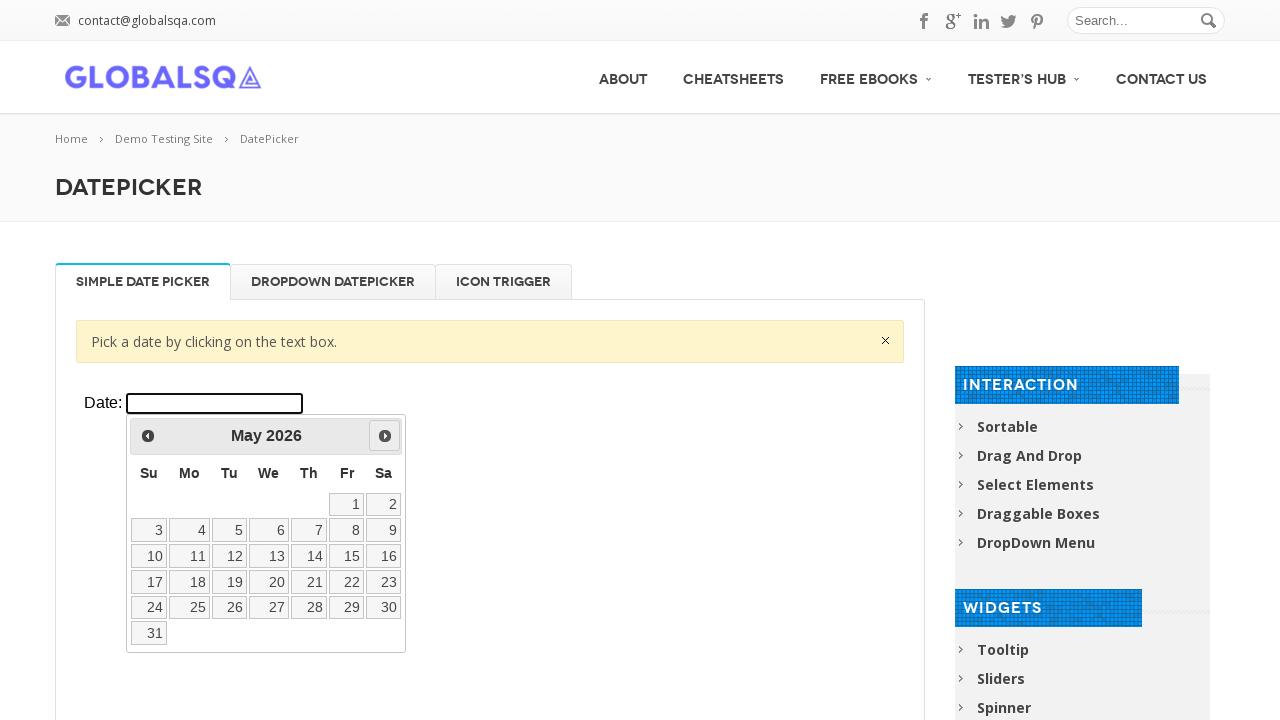

Clicked next arrow to navigate forward in years at (385, 436) on xpath=//div[@class='resp-tabs-container']/div[1]/p/iframe >> internal:control=en
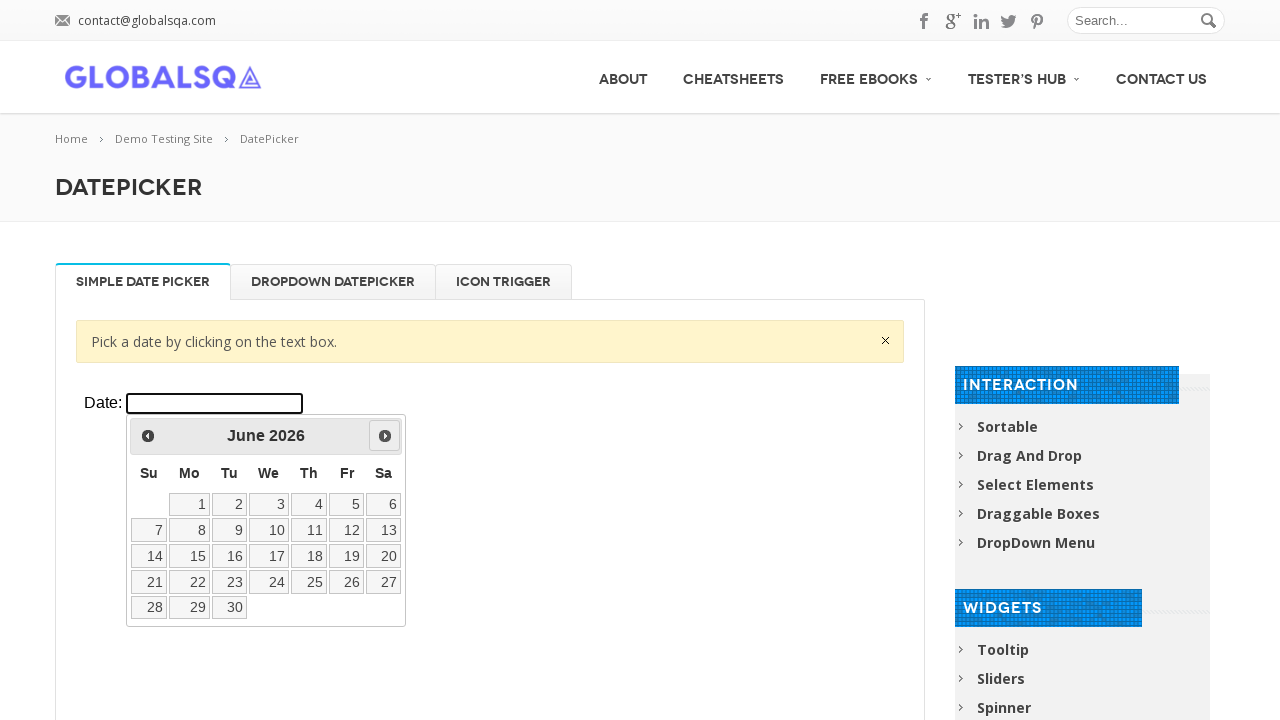

Clicked next arrow to navigate forward in years at (385, 436) on xpath=//div[@class='resp-tabs-container']/div[1]/p/iframe >> internal:control=en
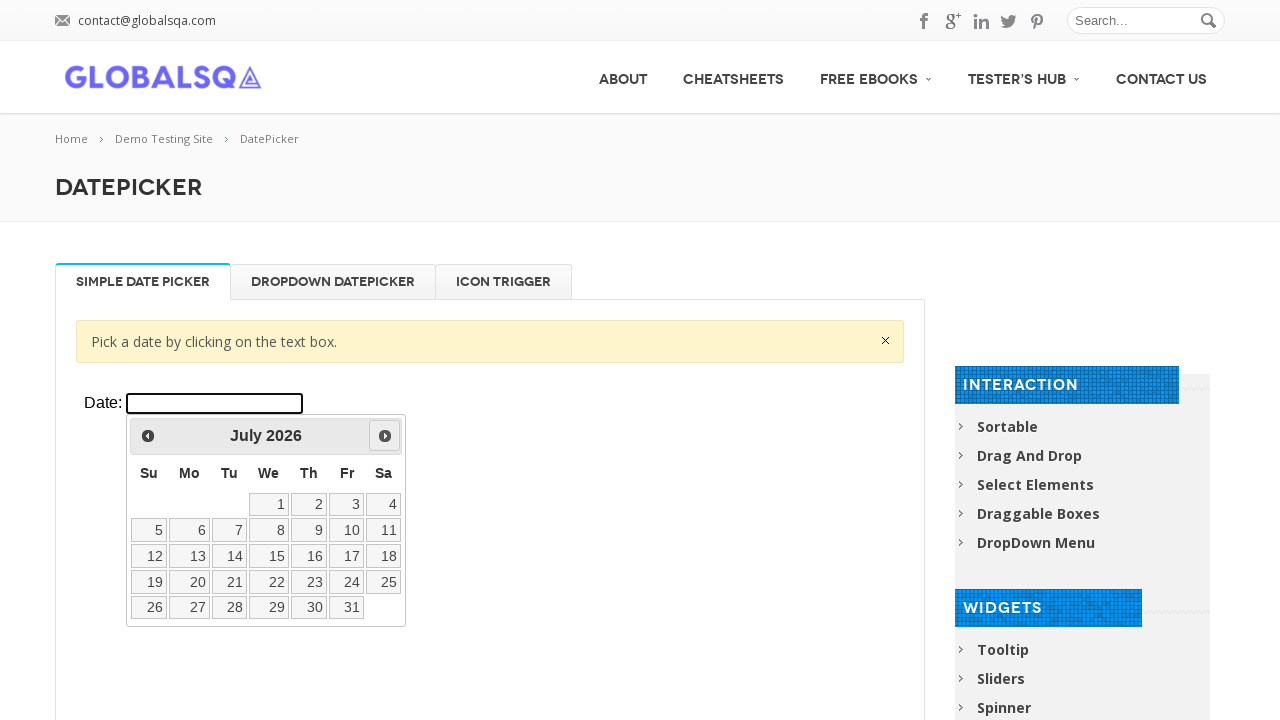

Clicked next arrow to navigate forward in years at (385, 436) on xpath=//div[@class='resp-tabs-container']/div[1]/p/iframe >> internal:control=en
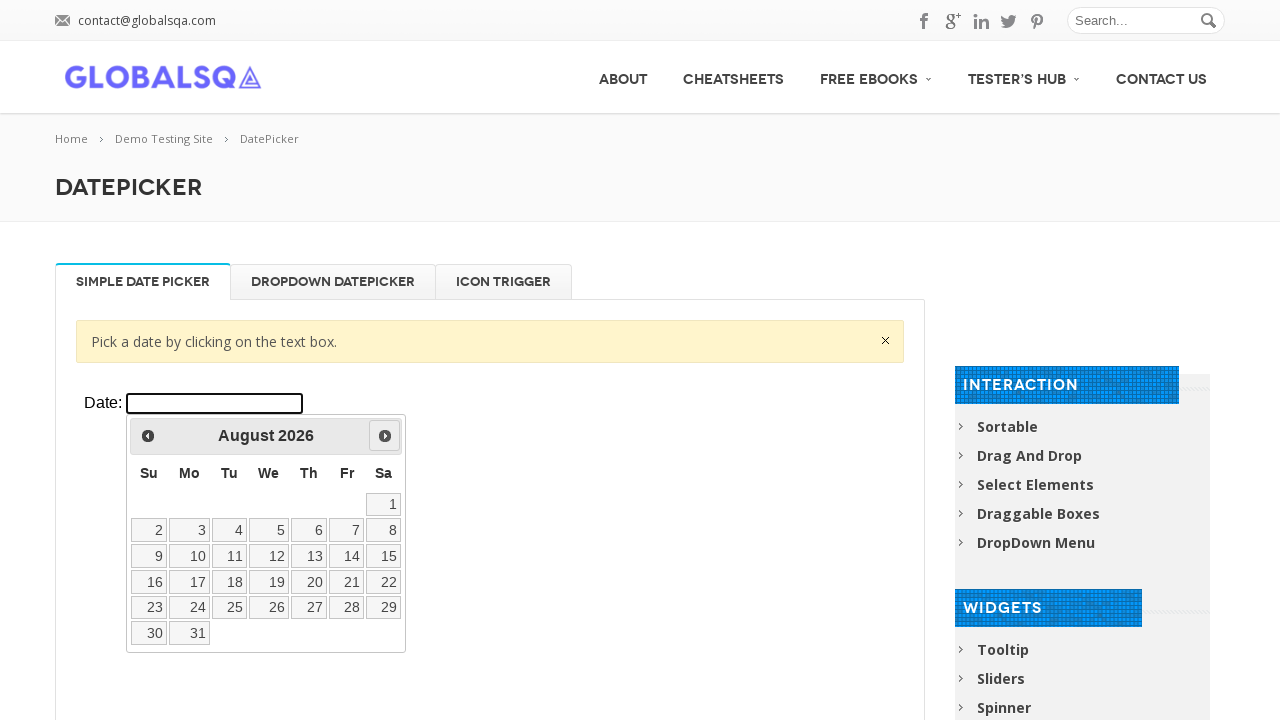

Clicked next arrow to navigate forward in years at (385, 436) on xpath=//div[@class='resp-tabs-container']/div[1]/p/iframe >> internal:control=en
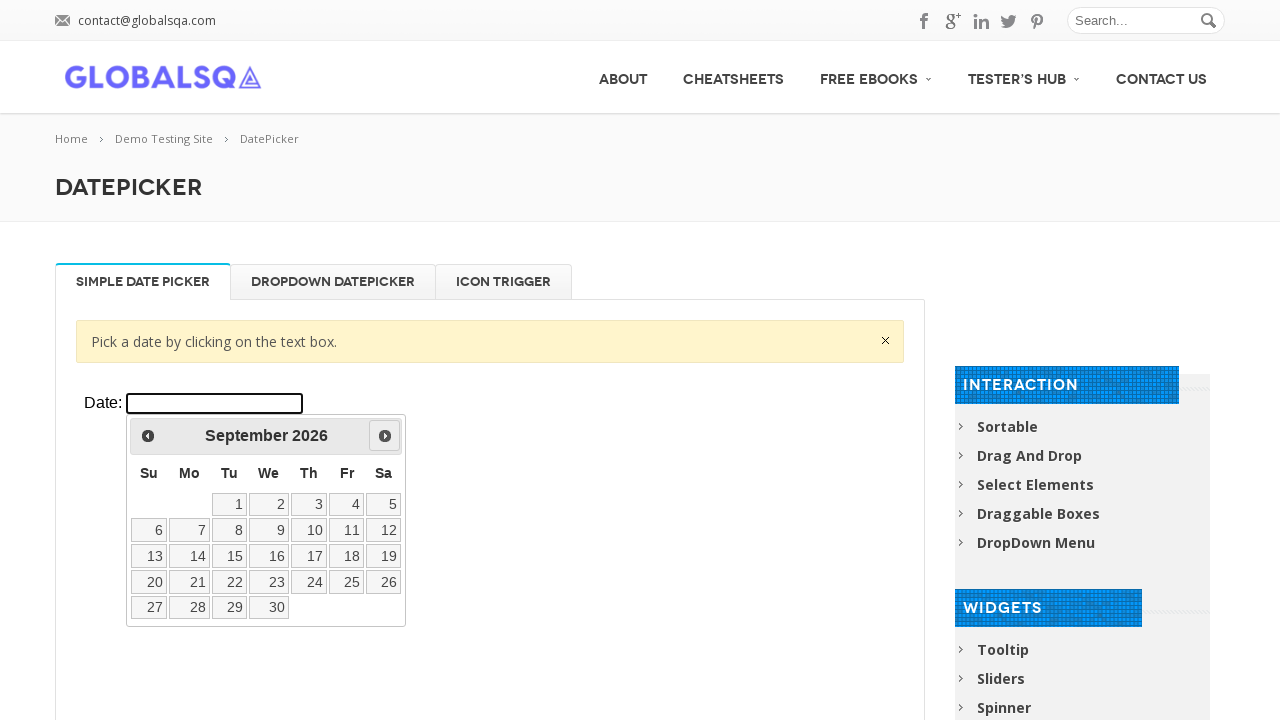

Clicked next arrow to navigate forward in years at (385, 436) on xpath=//div[@class='resp-tabs-container']/div[1]/p/iframe >> internal:control=en
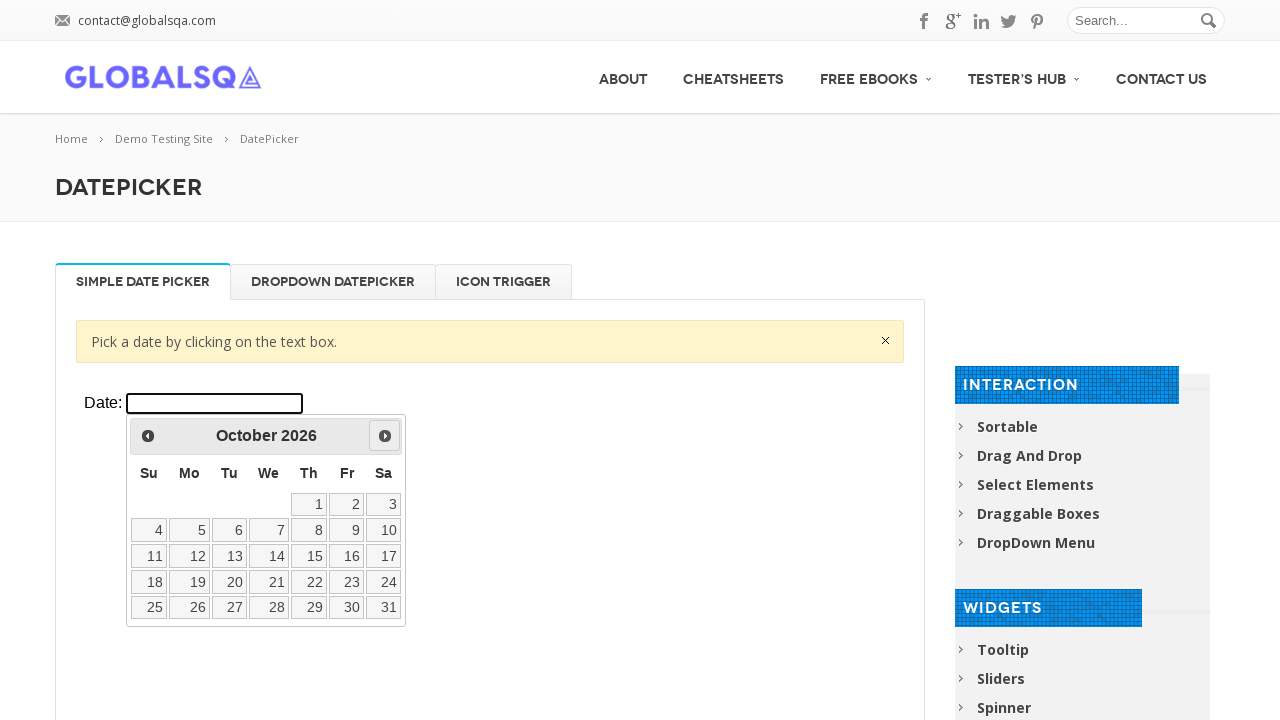

Clicked next arrow to navigate forward in years at (385, 436) on xpath=//div[@class='resp-tabs-container']/div[1]/p/iframe >> internal:control=en
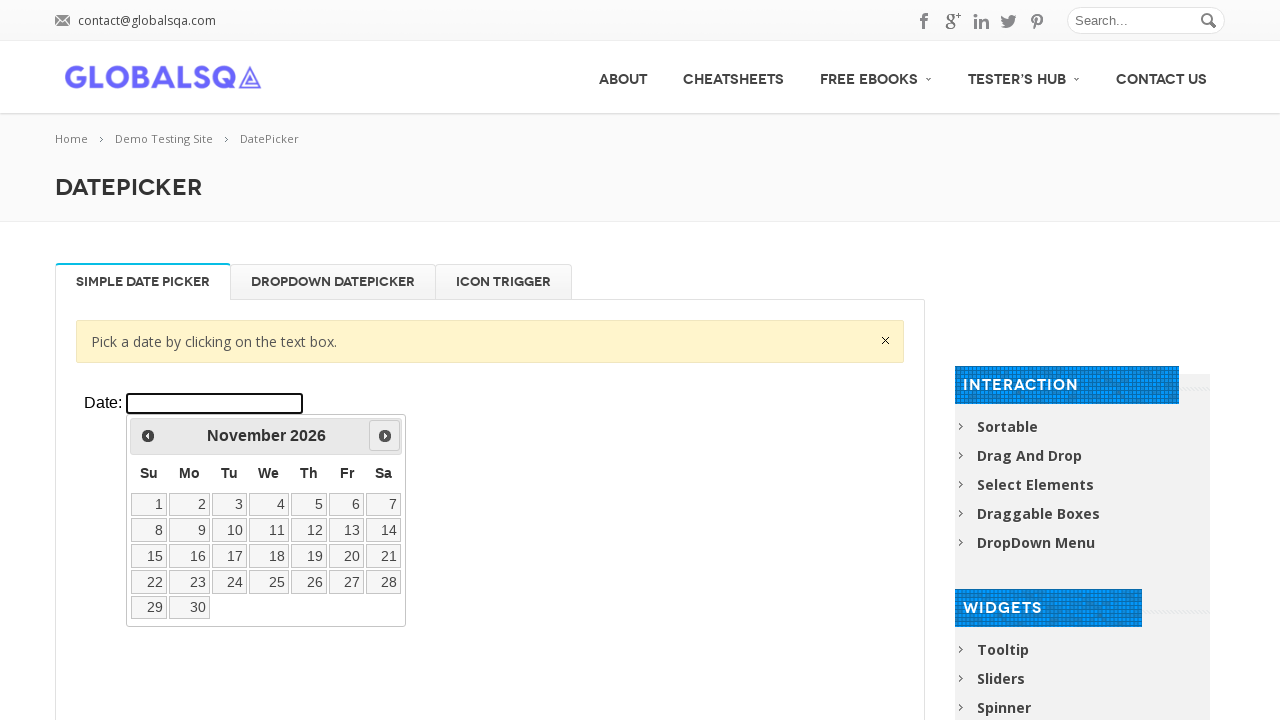

Clicked next arrow to navigate forward in years at (385, 436) on xpath=//div[@class='resp-tabs-container']/div[1]/p/iframe >> internal:control=en
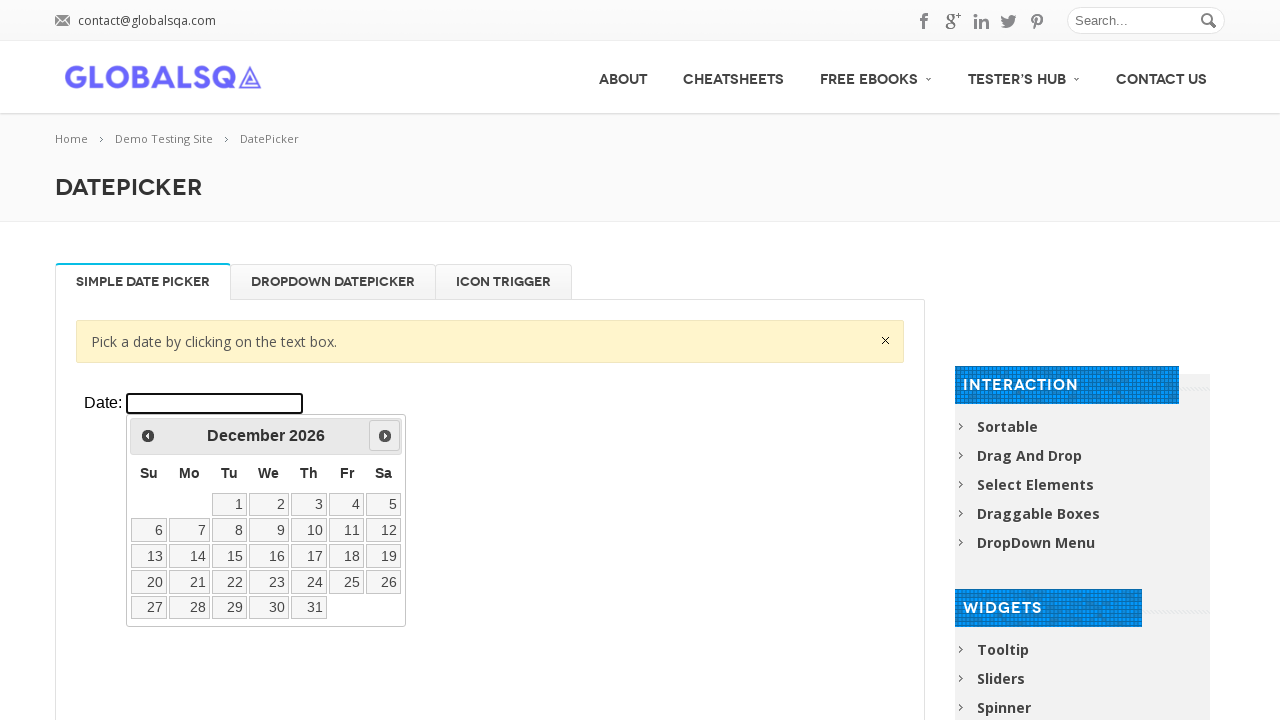

Clicked next arrow to navigate forward in years at (385, 436) on xpath=//div[@class='resp-tabs-container']/div[1]/p/iframe >> internal:control=en
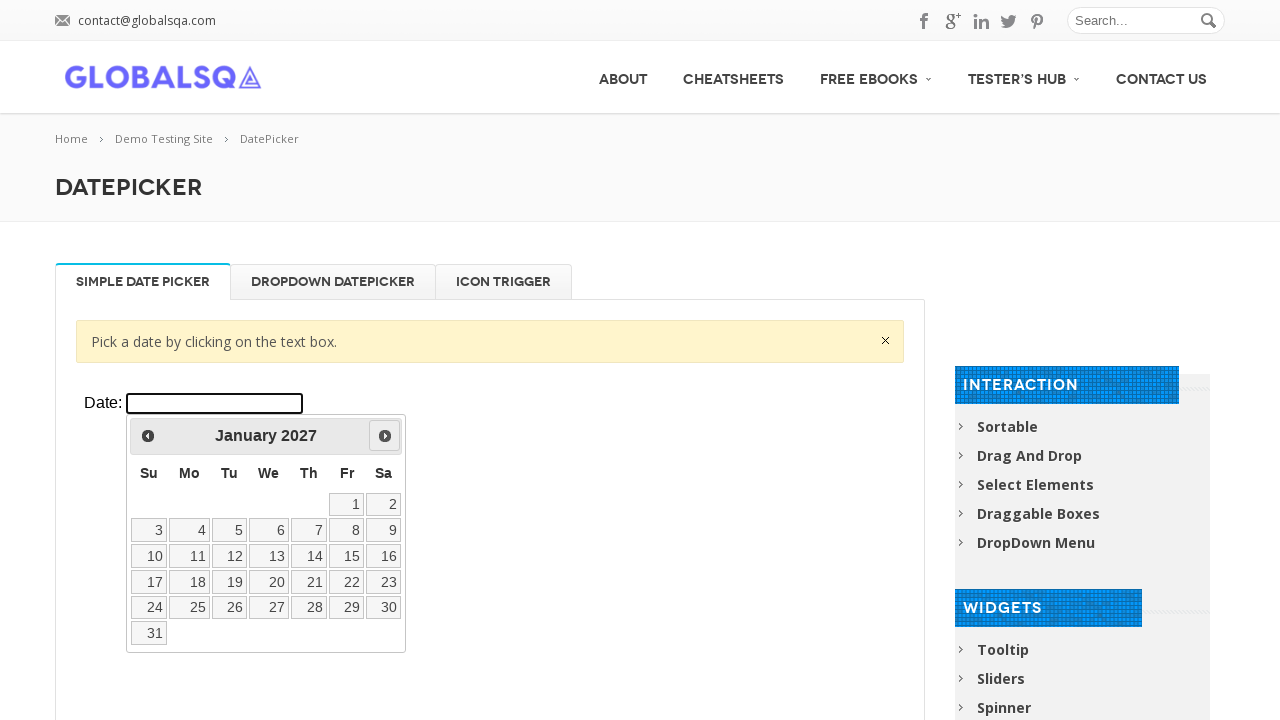

Clicked next arrow to navigate forward in years at (385, 436) on xpath=//div[@class='resp-tabs-container']/div[1]/p/iframe >> internal:control=en
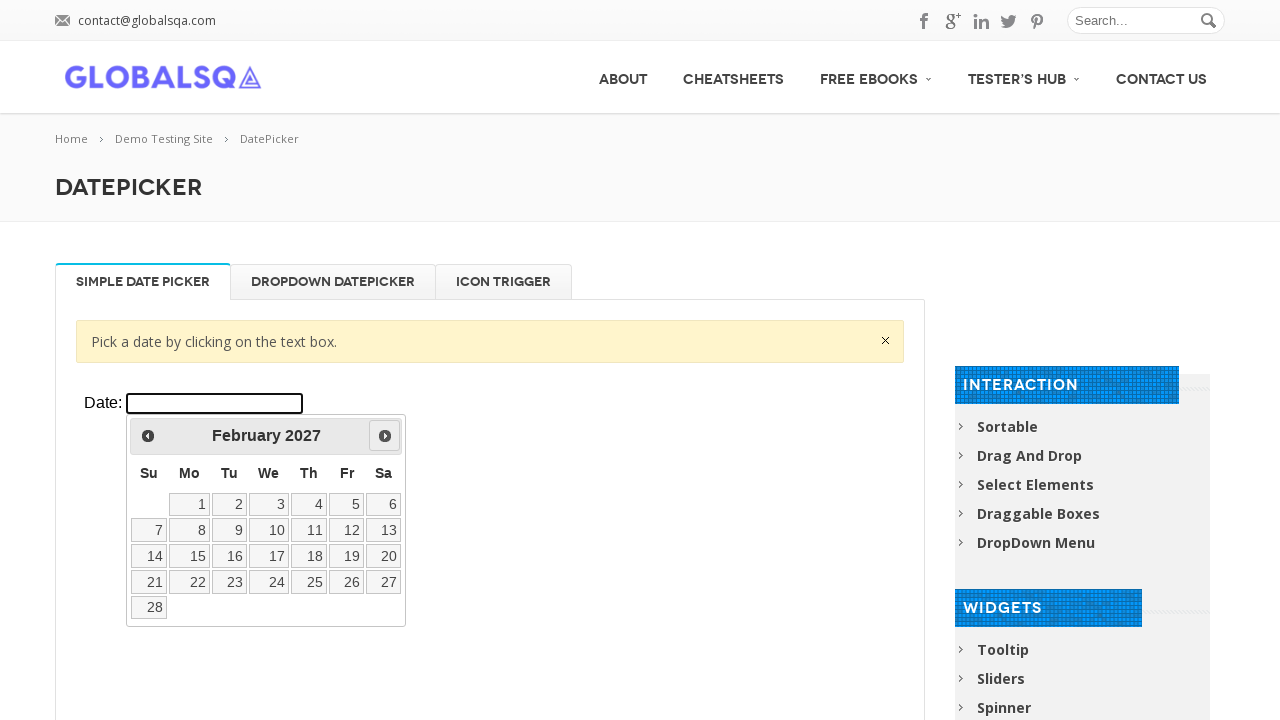

Clicked next arrow to navigate forward in years at (385, 436) on xpath=//div[@class='resp-tabs-container']/div[1]/p/iframe >> internal:control=en
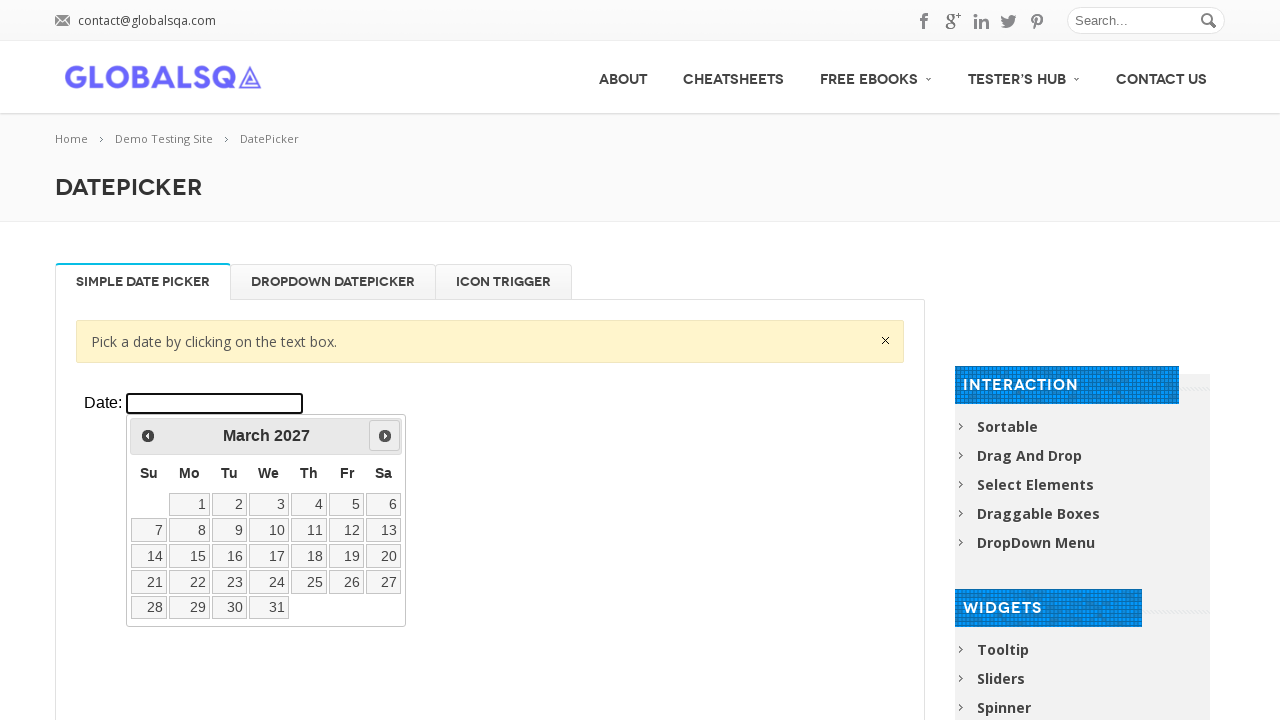

Clicked next arrow to navigate forward in years at (385, 436) on xpath=//div[@class='resp-tabs-container']/div[1]/p/iframe >> internal:control=en
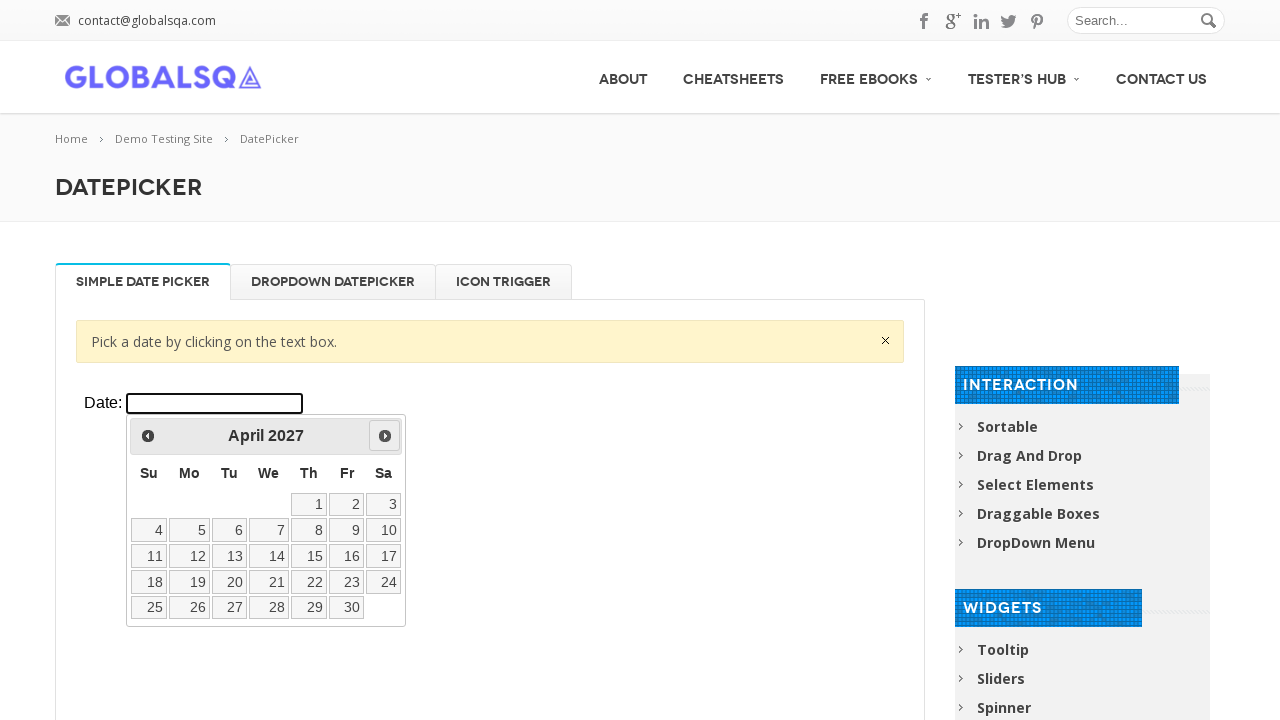

Clicked next arrow to navigate forward in years at (385, 436) on xpath=//div[@class='resp-tabs-container']/div[1]/p/iframe >> internal:control=en
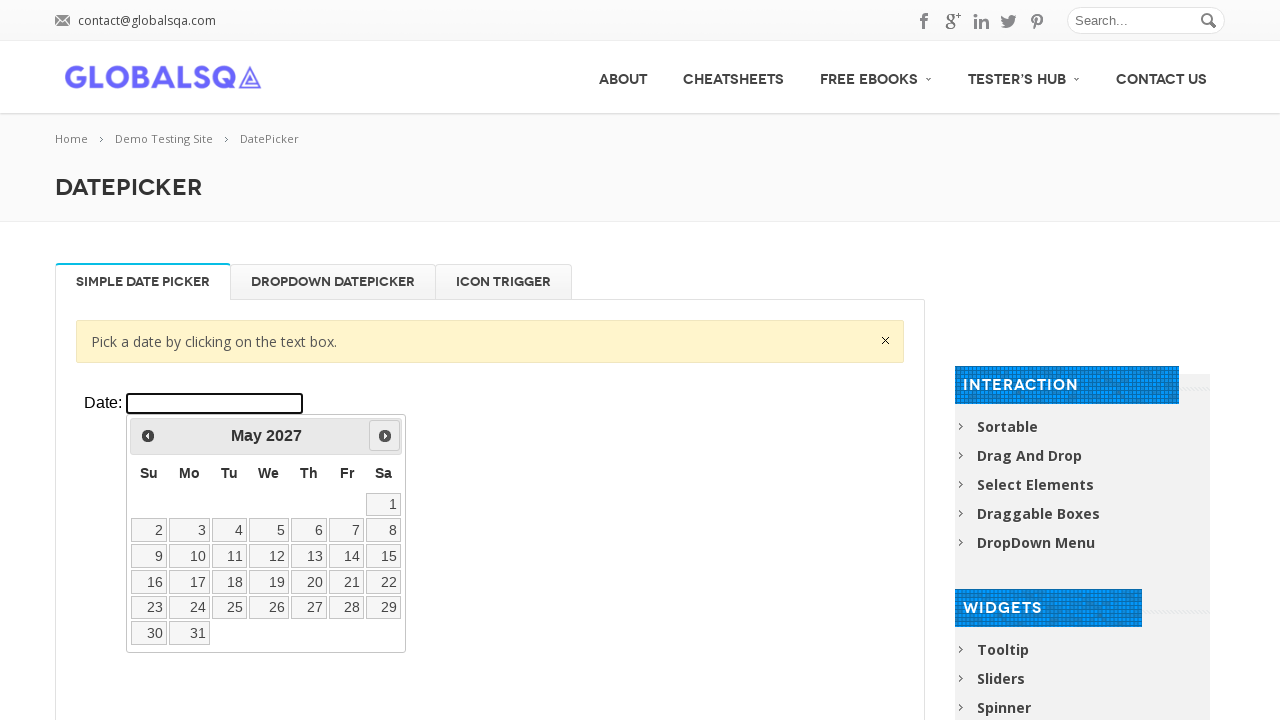

Clicked next arrow to navigate forward in years at (385, 436) on xpath=//div[@class='resp-tabs-container']/div[1]/p/iframe >> internal:control=en
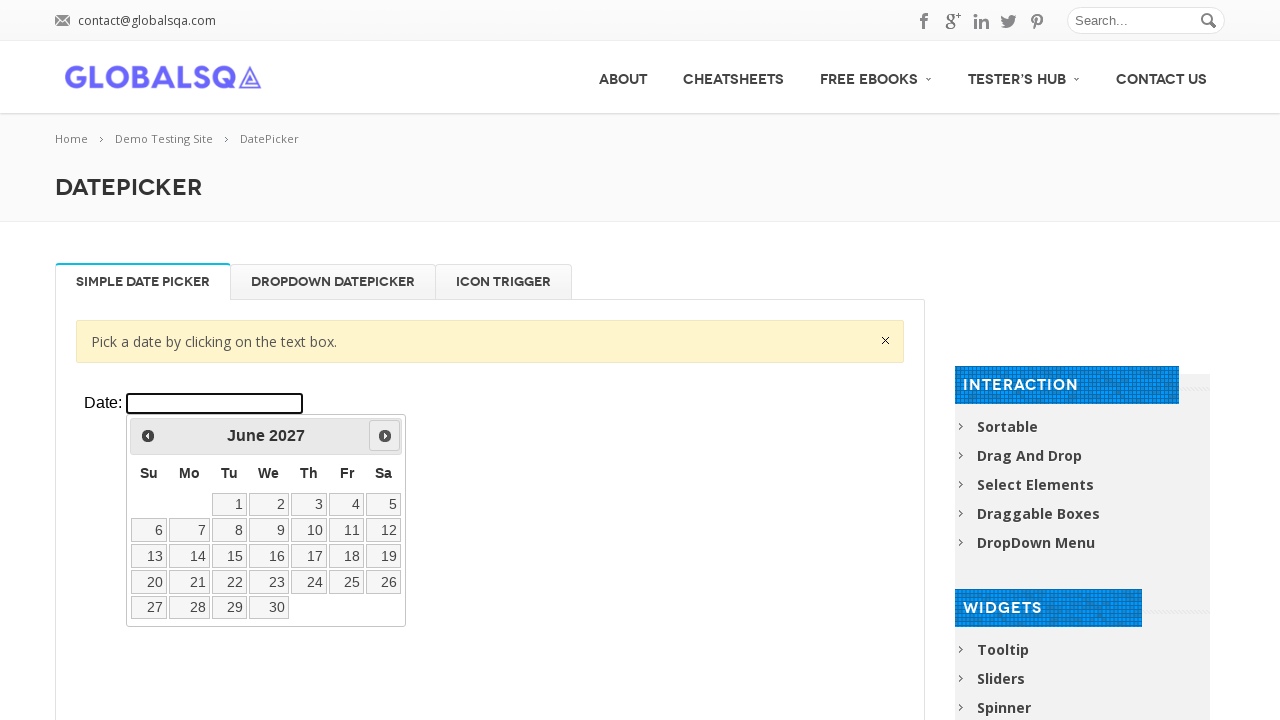

Clicked next arrow to navigate forward in years at (385, 436) on xpath=//div[@class='resp-tabs-container']/div[1]/p/iframe >> internal:control=en
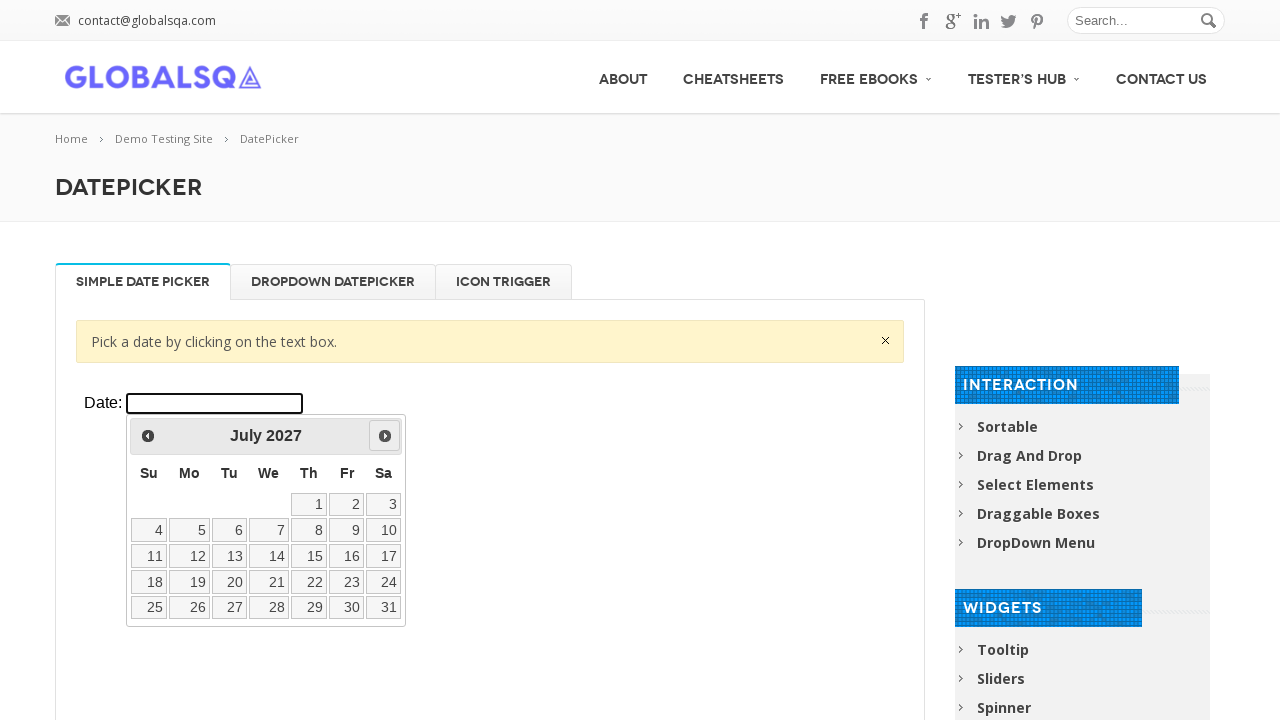

Clicked next arrow to navigate forward in years at (385, 436) on xpath=//div[@class='resp-tabs-container']/div[1]/p/iframe >> internal:control=en
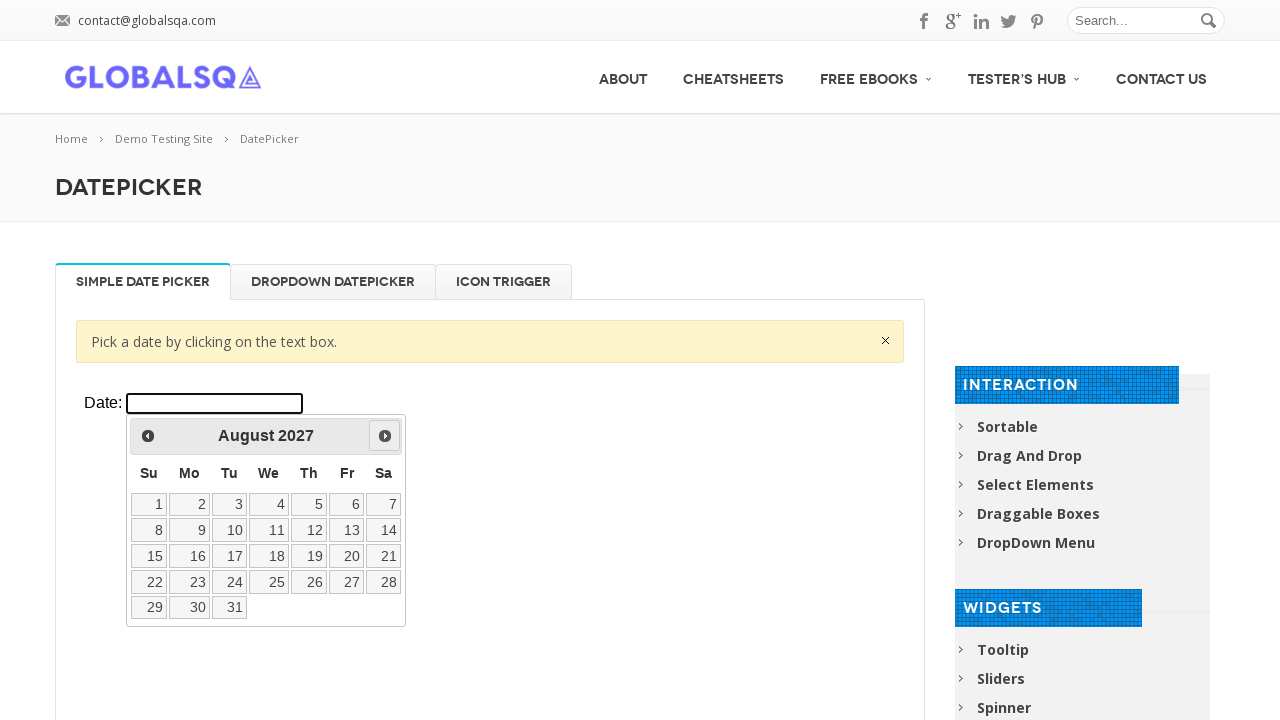

Clicked next arrow to navigate forward in years at (385, 436) on xpath=//div[@class='resp-tabs-container']/div[1]/p/iframe >> internal:control=en
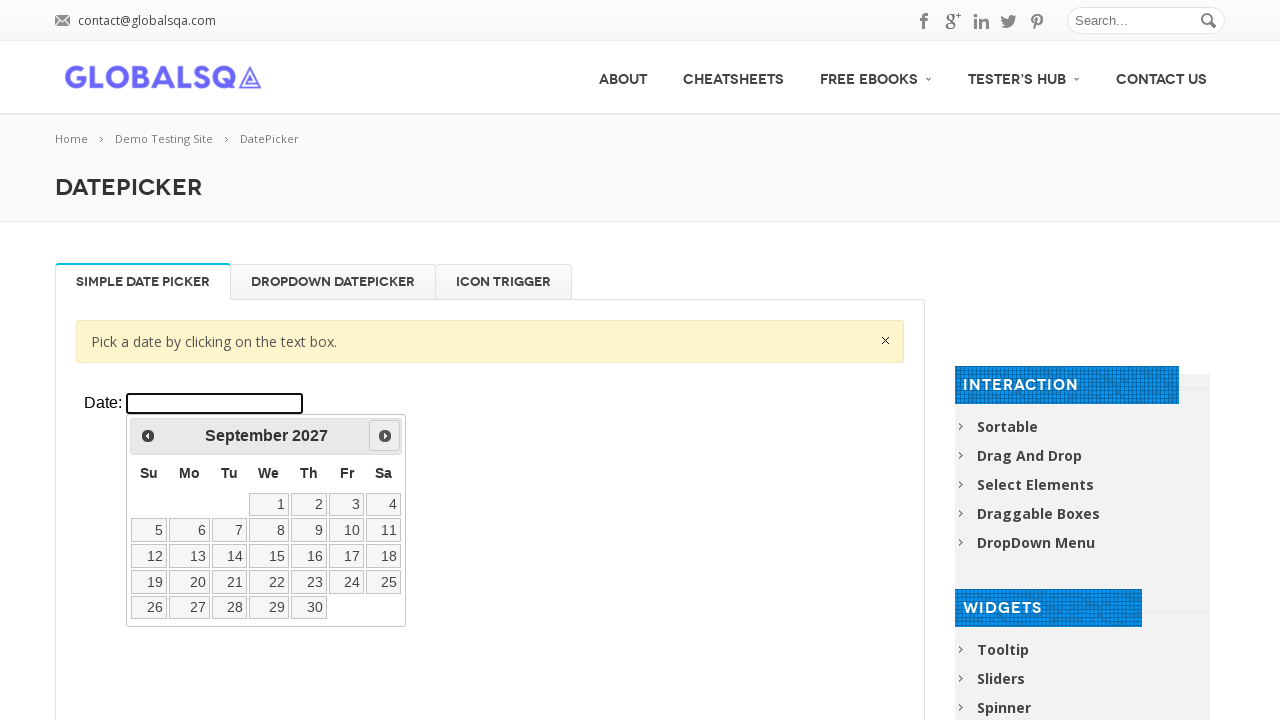

Clicked next arrow to navigate forward in years at (385, 436) on xpath=//div[@class='resp-tabs-container']/div[1]/p/iframe >> internal:control=en
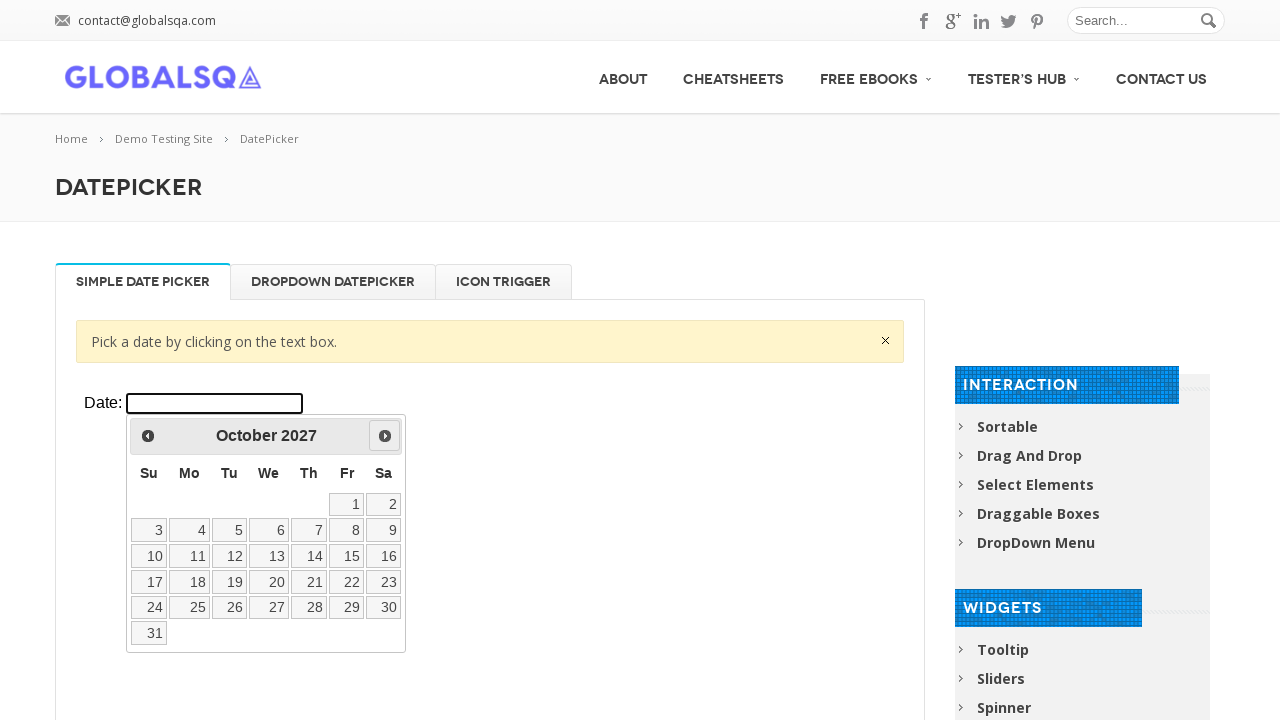

Clicked next arrow to navigate forward in years at (385, 436) on xpath=//div[@class='resp-tabs-container']/div[1]/p/iframe >> internal:control=en
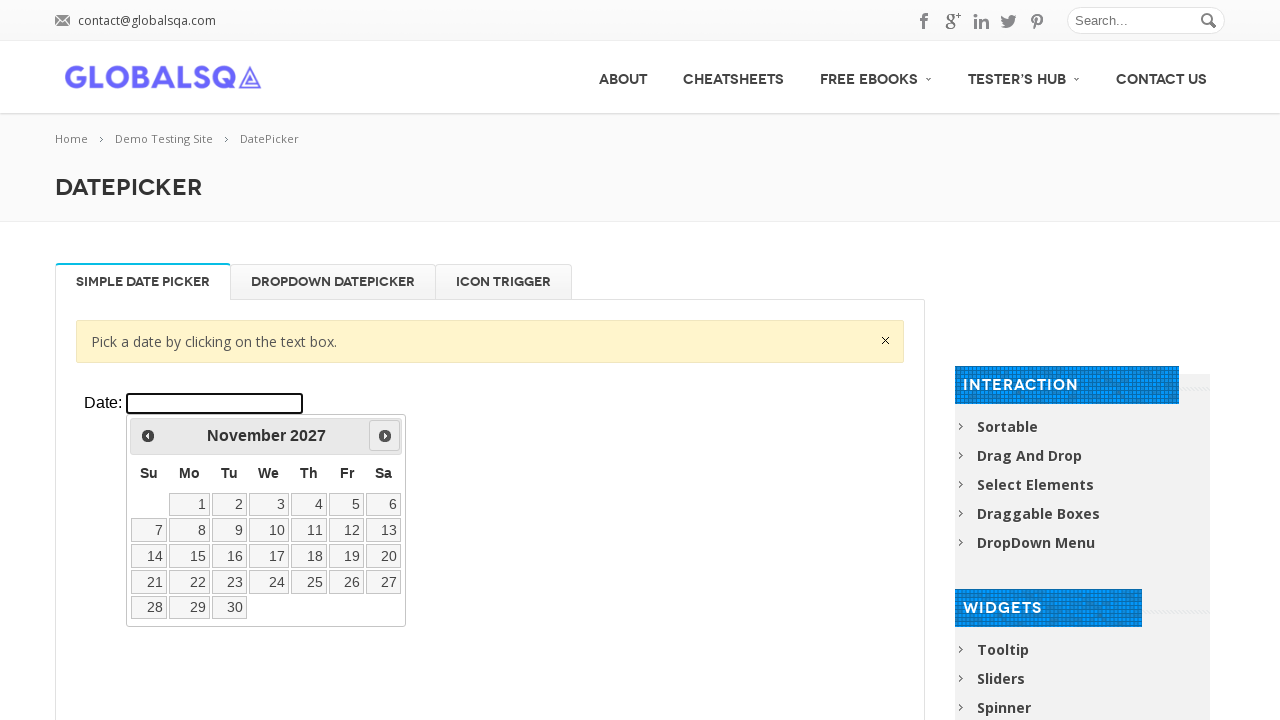

Clicked next arrow to navigate forward in years at (385, 436) on xpath=//div[@class='resp-tabs-container']/div[1]/p/iframe >> internal:control=en
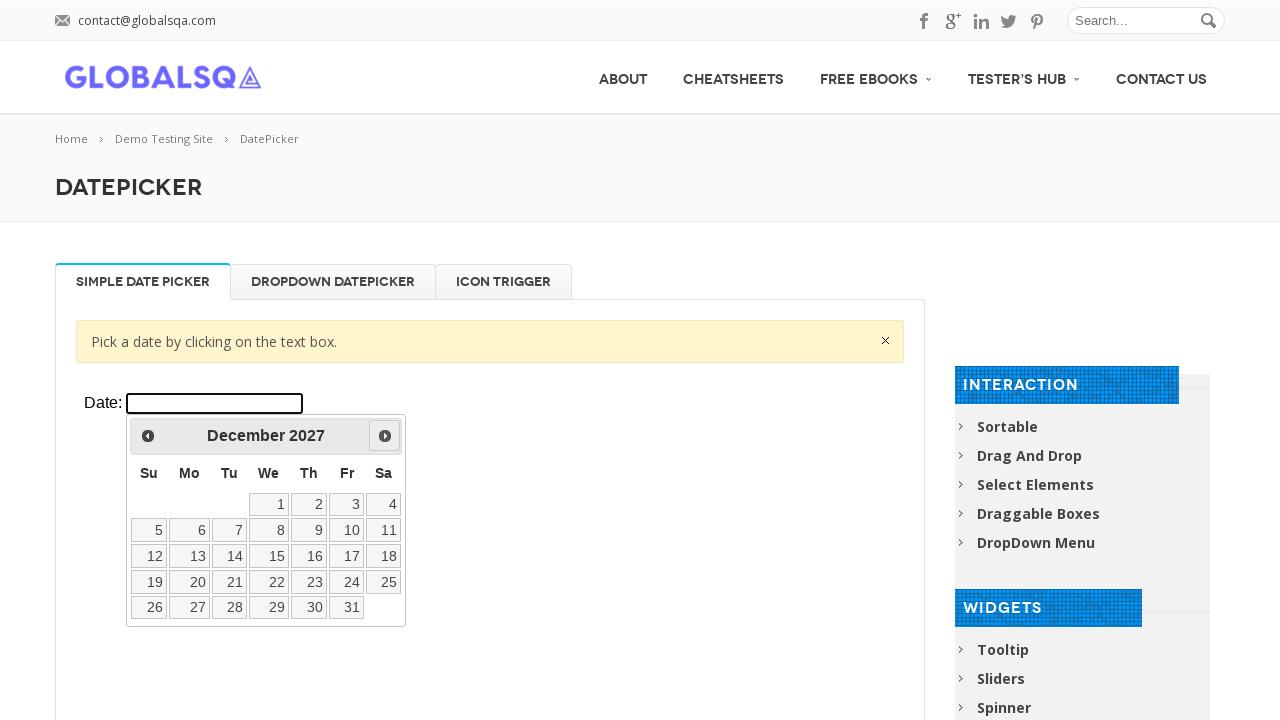

Clicked next arrow to navigate forward in years at (385, 436) on xpath=//div[@class='resp-tabs-container']/div[1]/p/iframe >> internal:control=en
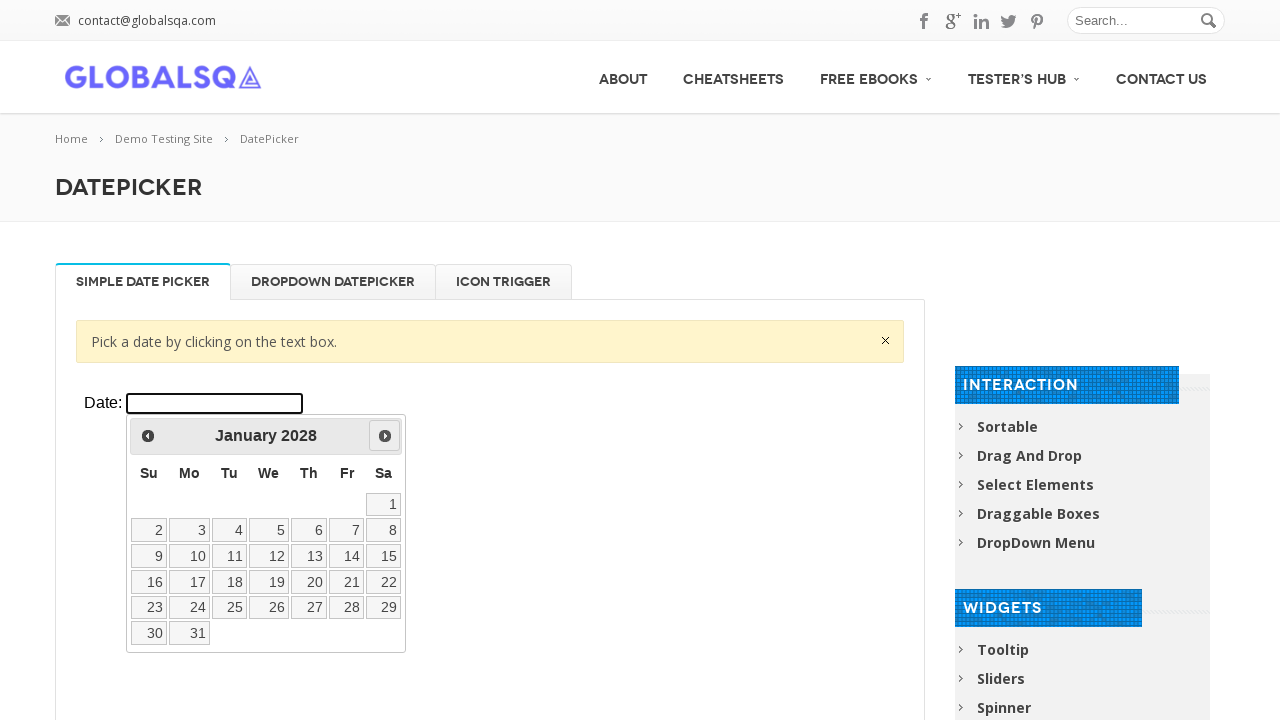

Clicked next arrow to navigate forward in years at (385, 436) on xpath=//div[@class='resp-tabs-container']/div[1]/p/iframe >> internal:control=en
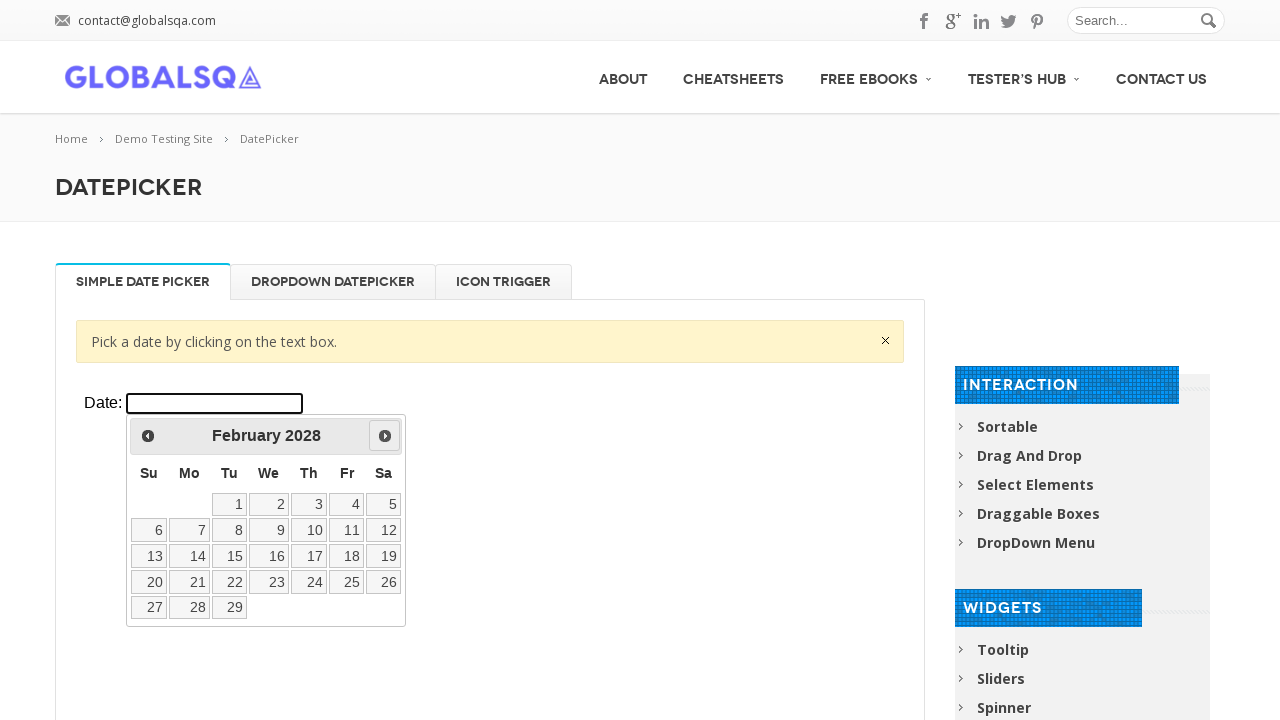

Clicked next arrow to navigate forward in years at (385, 436) on xpath=//div[@class='resp-tabs-container']/div[1]/p/iframe >> internal:control=en
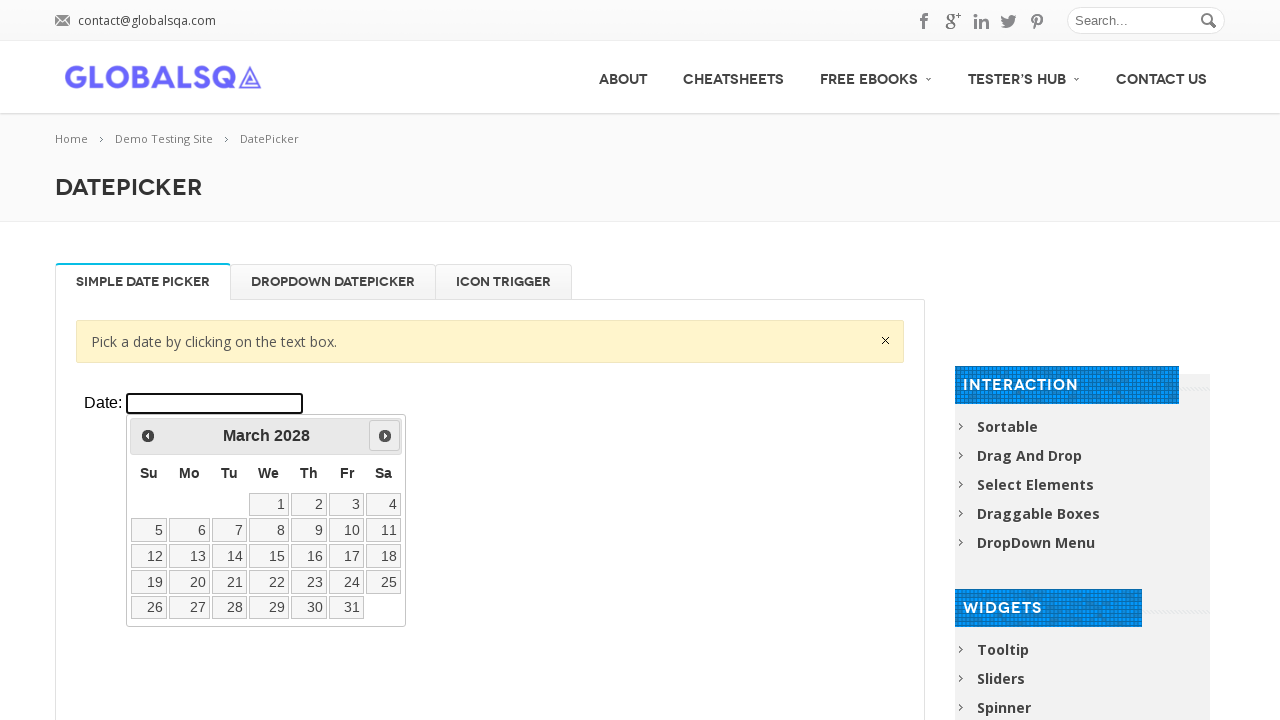

Clicked next arrow to navigate forward in years at (385, 436) on xpath=//div[@class='resp-tabs-container']/div[1]/p/iframe >> internal:control=en
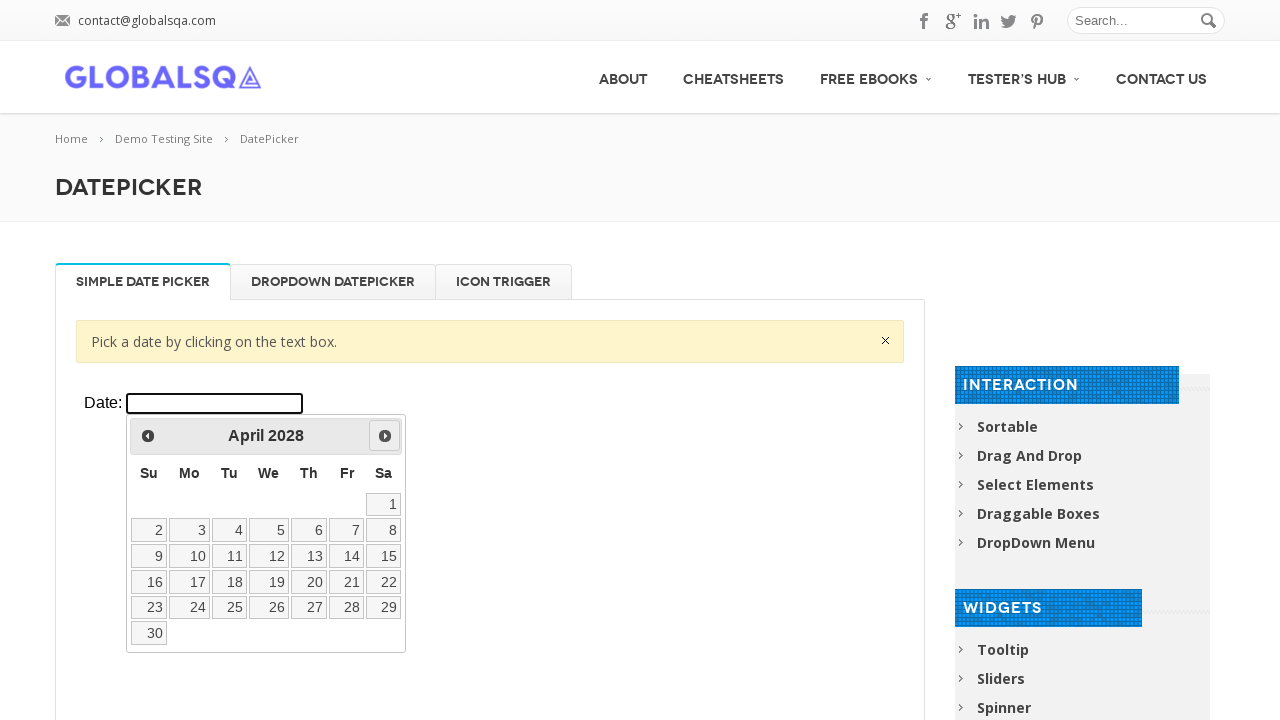

Clicked next arrow to navigate forward in years at (385, 436) on xpath=//div[@class='resp-tabs-container']/div[1]/p/iframe >> internal:control=en
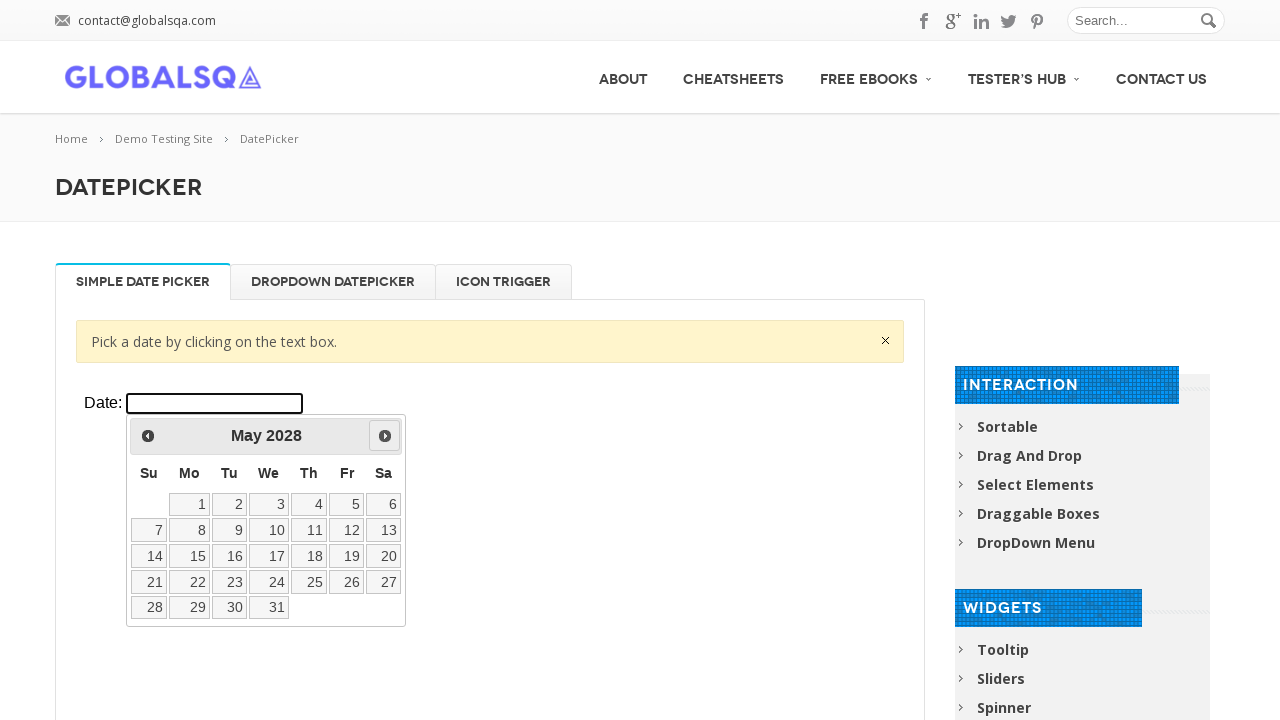

Clicked next arrow to navigate forward in years at (385, 436) on xpath=//div[@class='resp-tabs-container']/div[1]/p/iframe >> internal:control=en
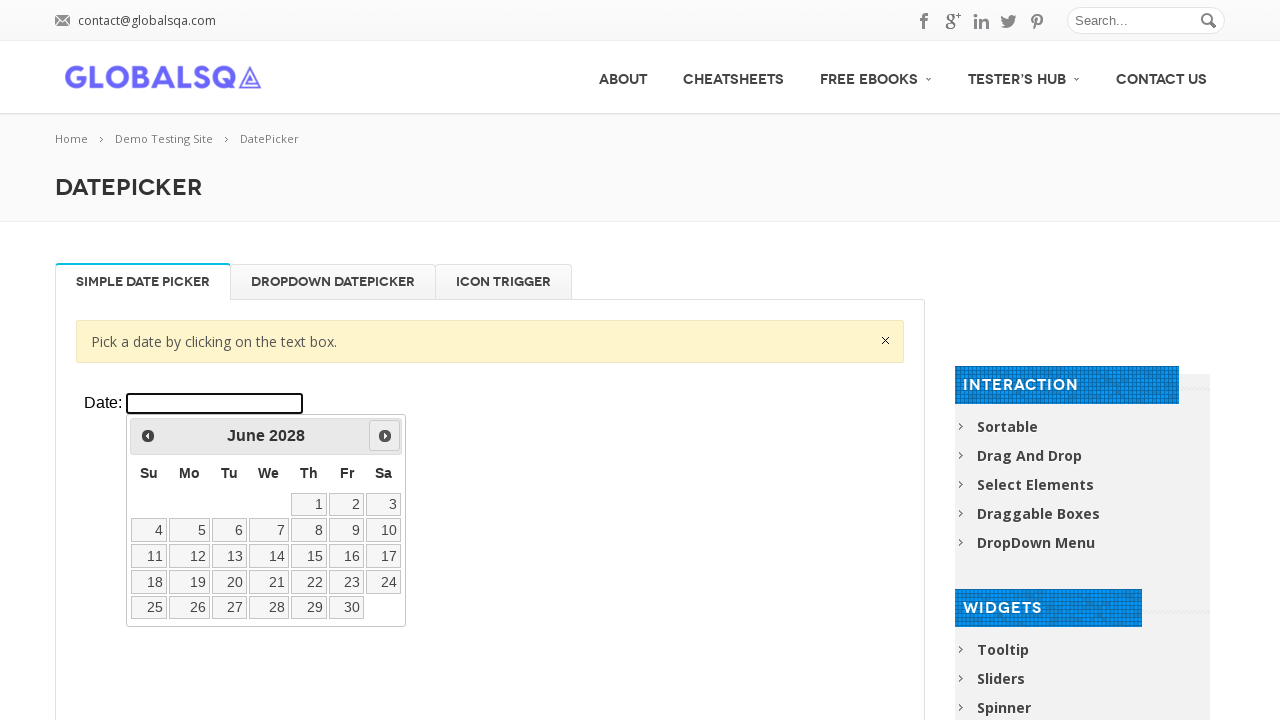

Clicked next arrow to navigate forward in years at (385, 436) on xpath=//div[@class='resp-tabs-container']/div[1]/p/iframe >> internal:control=en
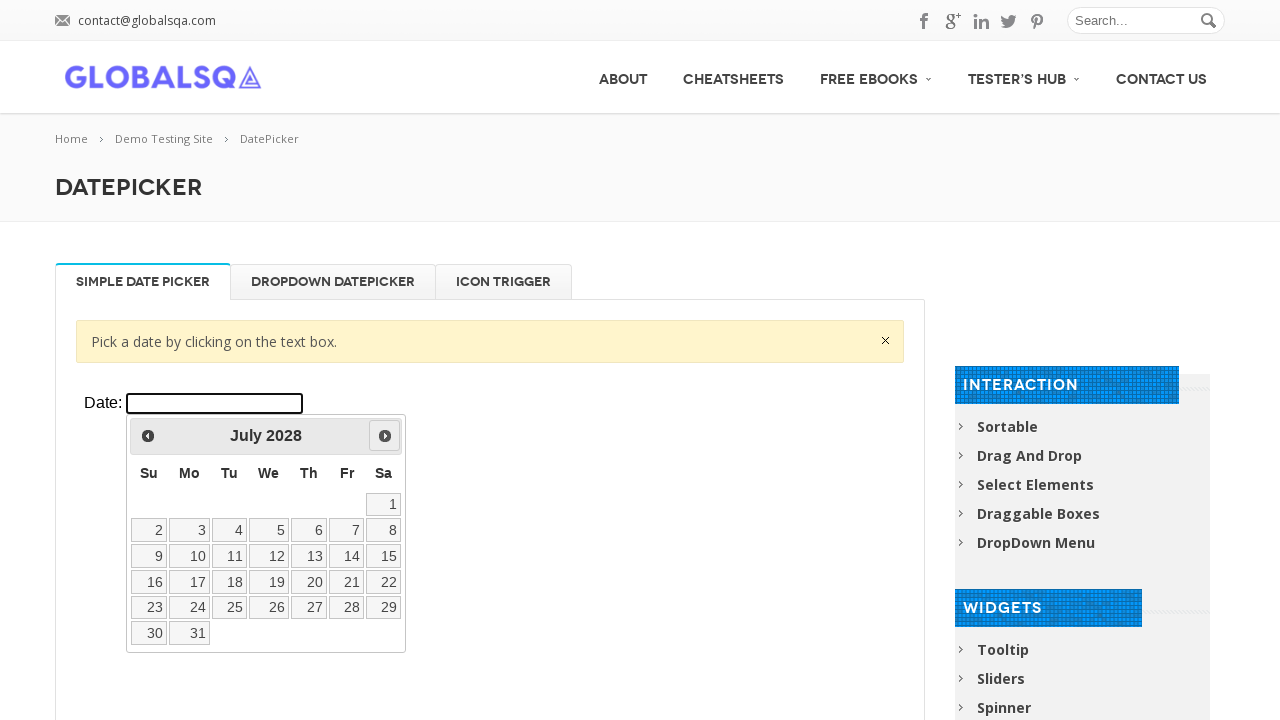

Clicked next arrow to navigate forward in years at (385, 436) on xpath=//div[@class='resp-tabs-container']/div[1]/p/iframe >> internal:control=en
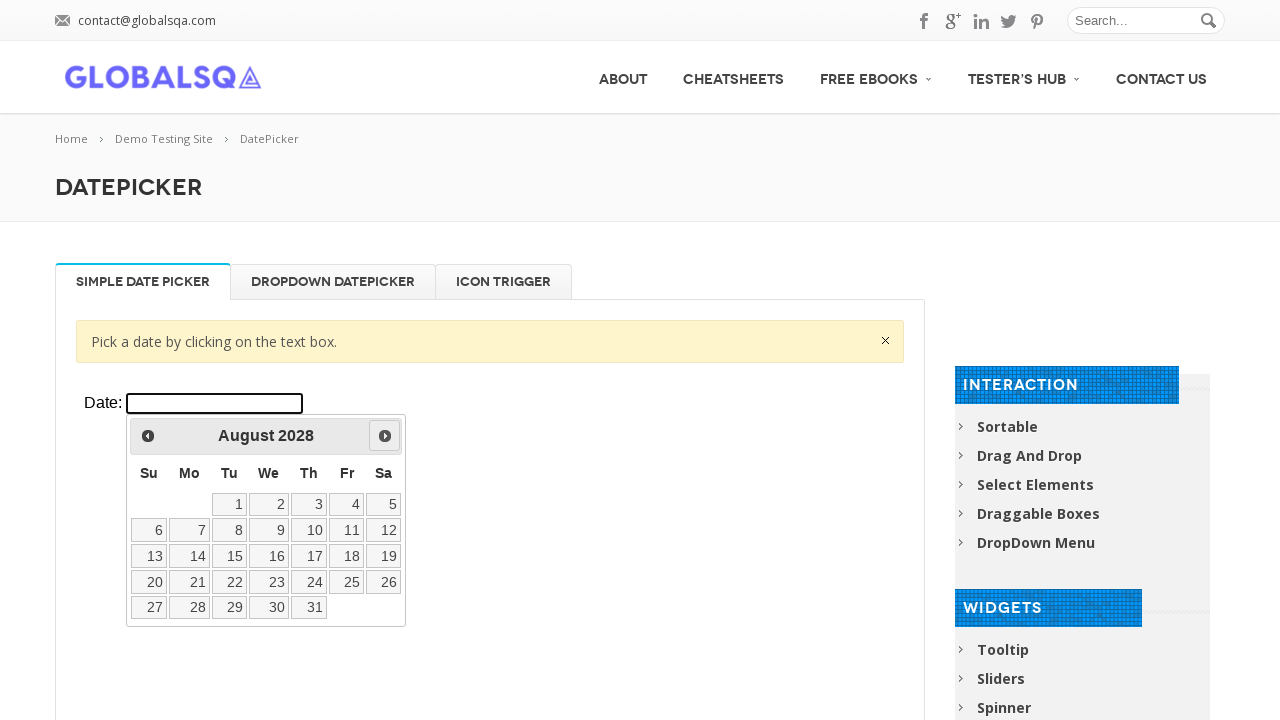

Clicked next arrow to navigate forward in years at (385, 436) on xpath=//div[@class='resp-tabs-container']/div[1]/p/iframe >> internal:control=en
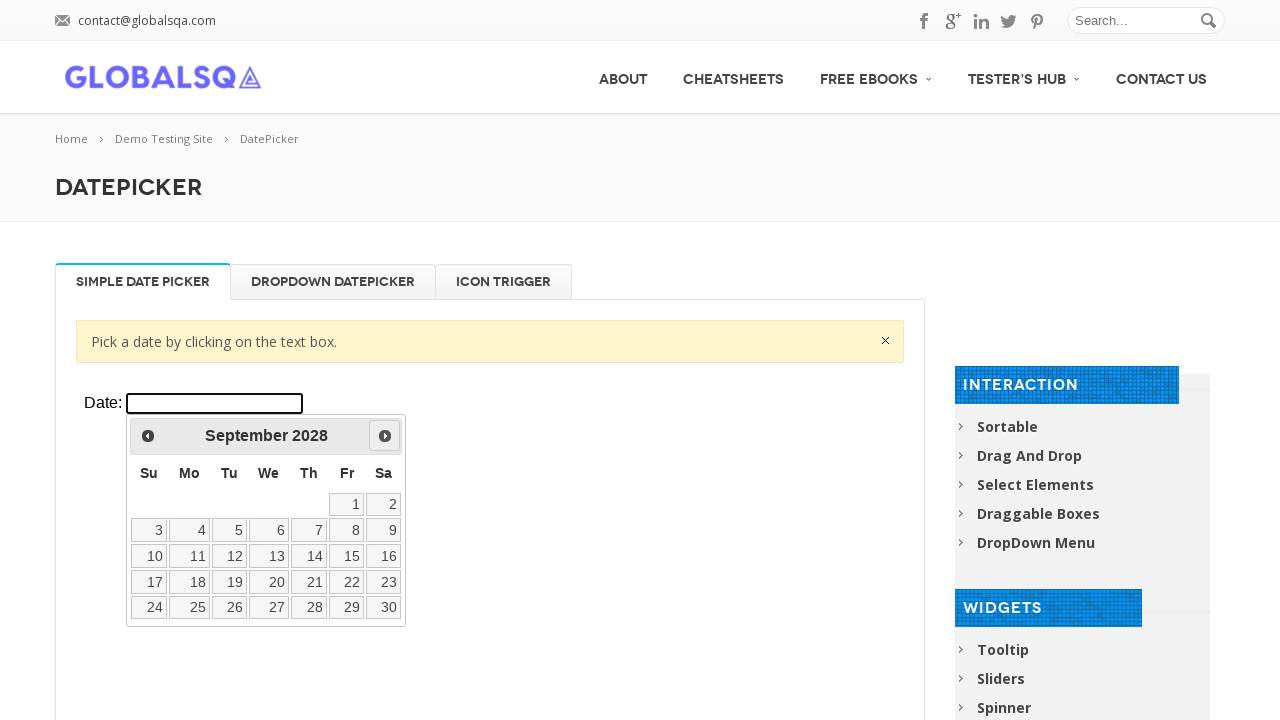

Clicked next arrow to navigate forward in years at (385, 436) on xpath=//div[@class='resp-tabs-container']/div[1]/p/iframe >> internal:control=en
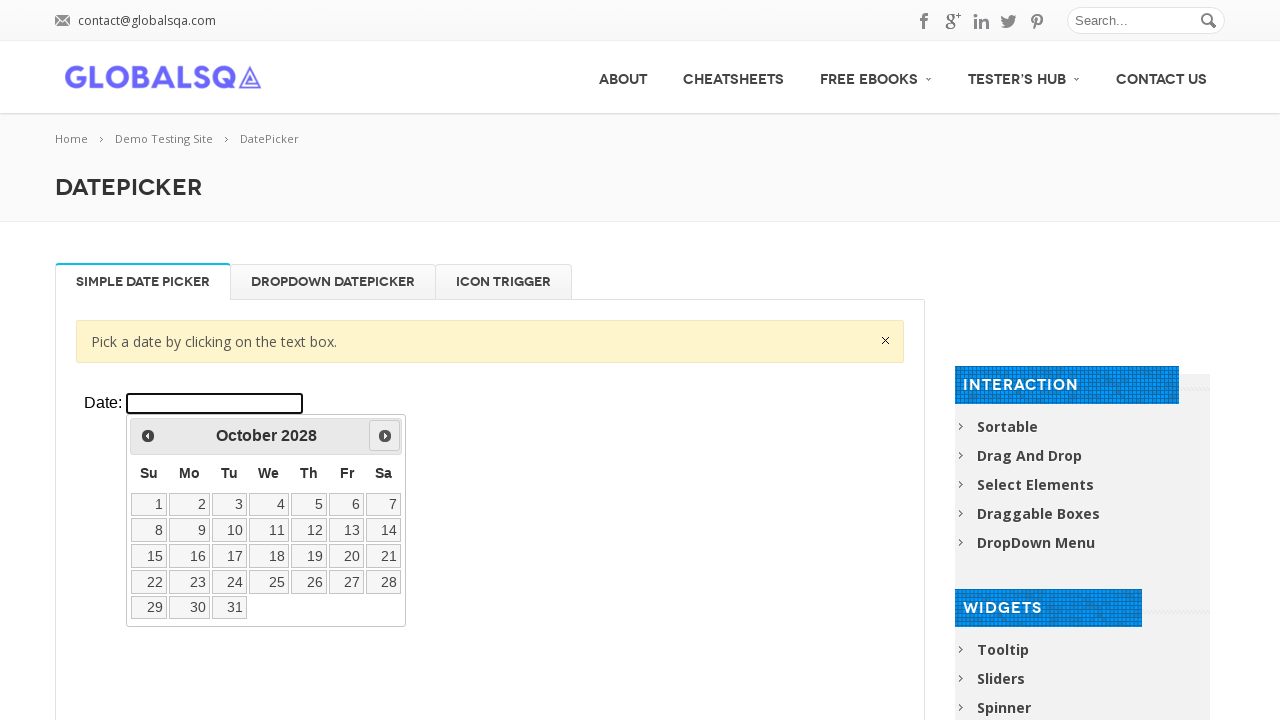

Clicked next arrow to navigate forward in years at (385, 436) on xpath=//div[@class='resp-tabs-container']/div[1]/p/iframe >> internal:control=en
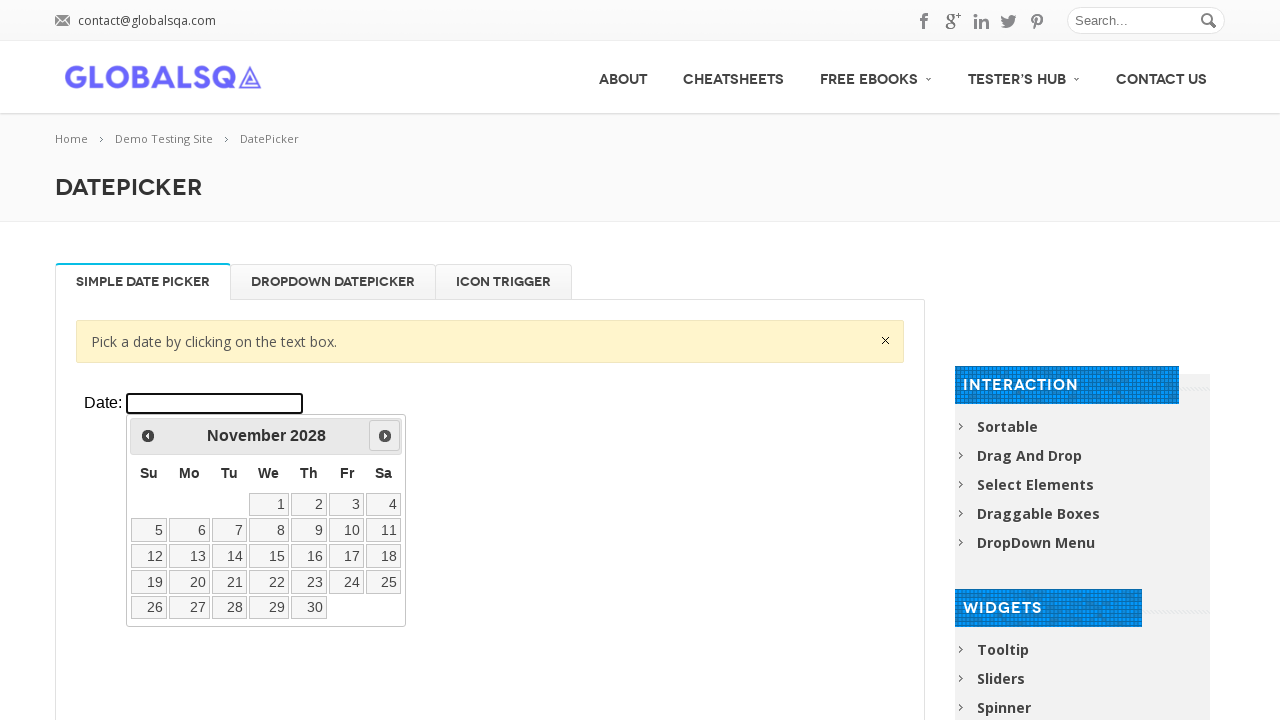

Clicked next arrow to navigate forward in years at (385, 436) on xpath=//div[@class='resp-tabs-container']/div[1]/p/iframe >> internal:control=en
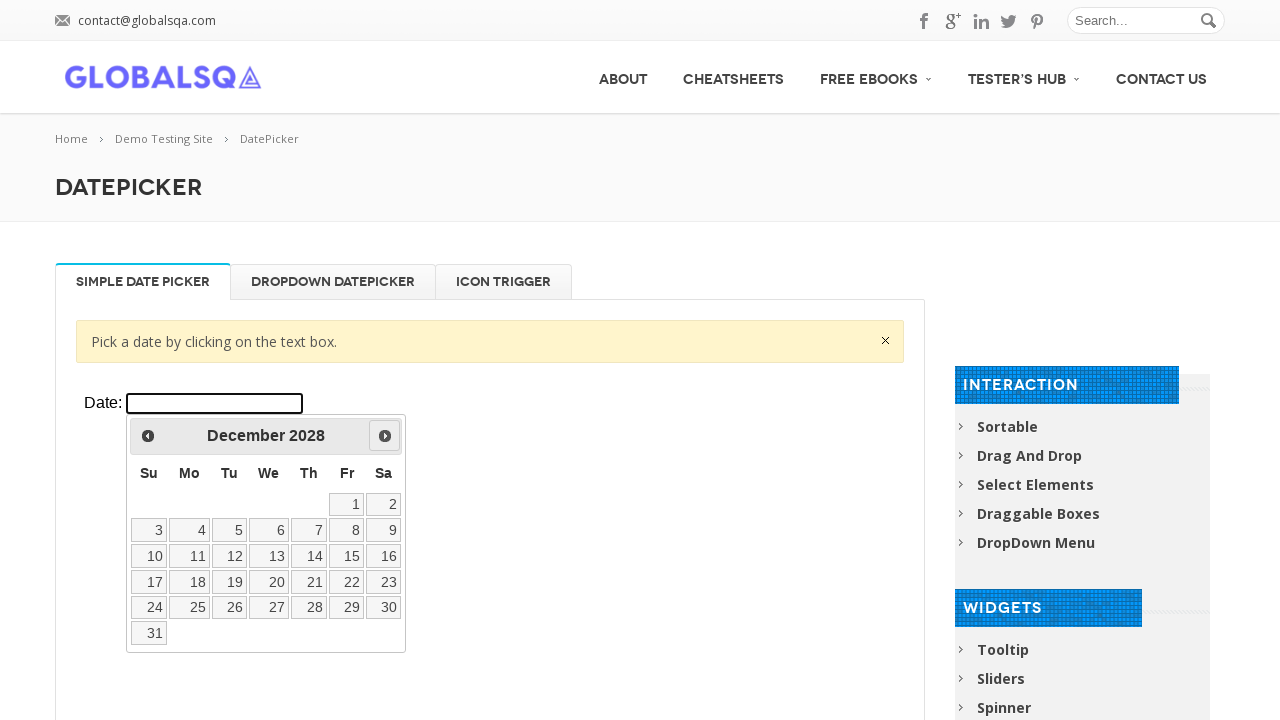

Clicked next arrow to navigate forward in years at (385, 436) on xpath=//div[@class='resp-tabs-container']/div[1]/p/iframe >> internal:control=en
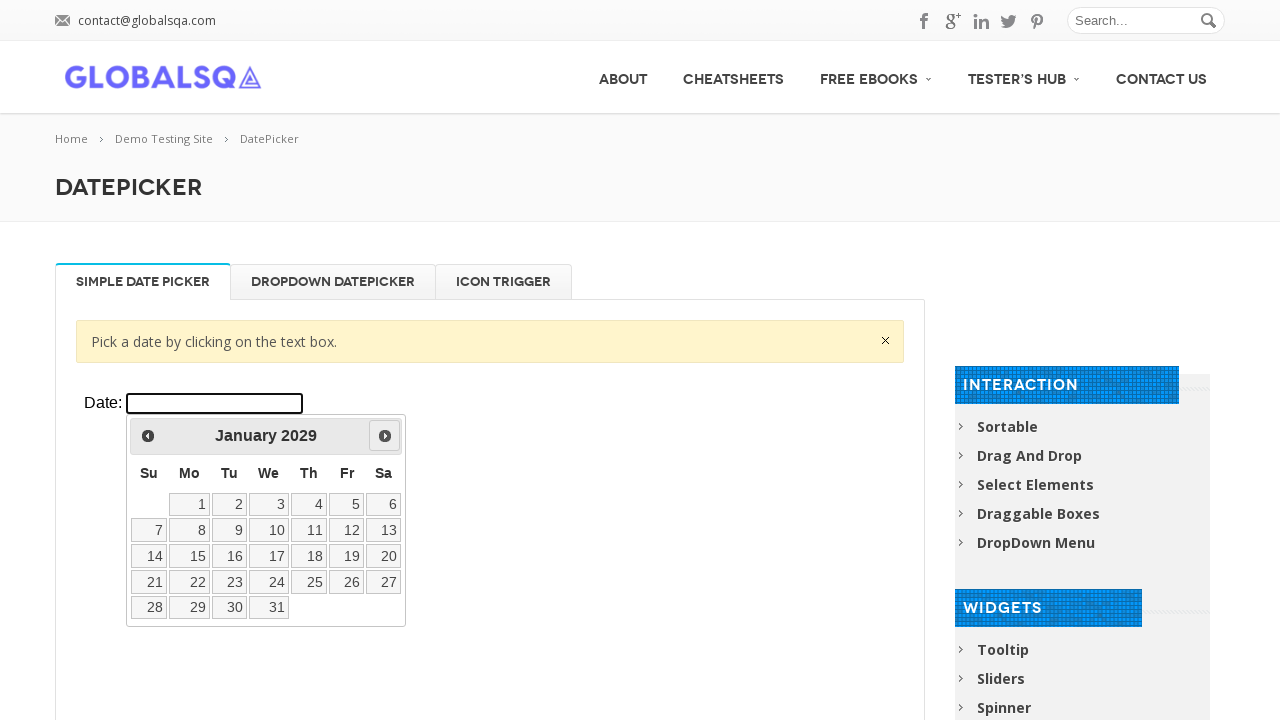

Clicked next arrow to navigate forward in months at (385, 436) on xpath=//div[@class='resp-tabs-container']/div[1]/p/iframe >> internal:control=en
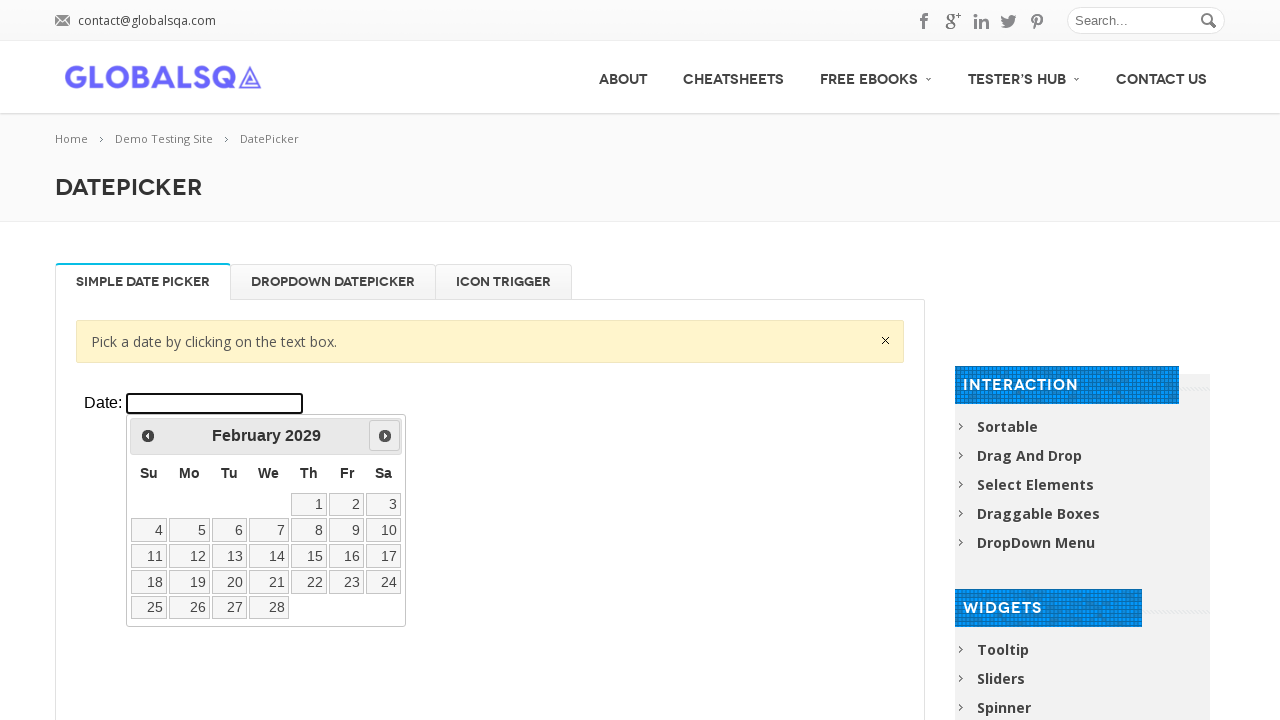

Clicked next arrow to navigate forward in months at (385, 436) on xpath=//div[@class='resp-tabs-container']/div[1]/p/iframe >> internal:control=en
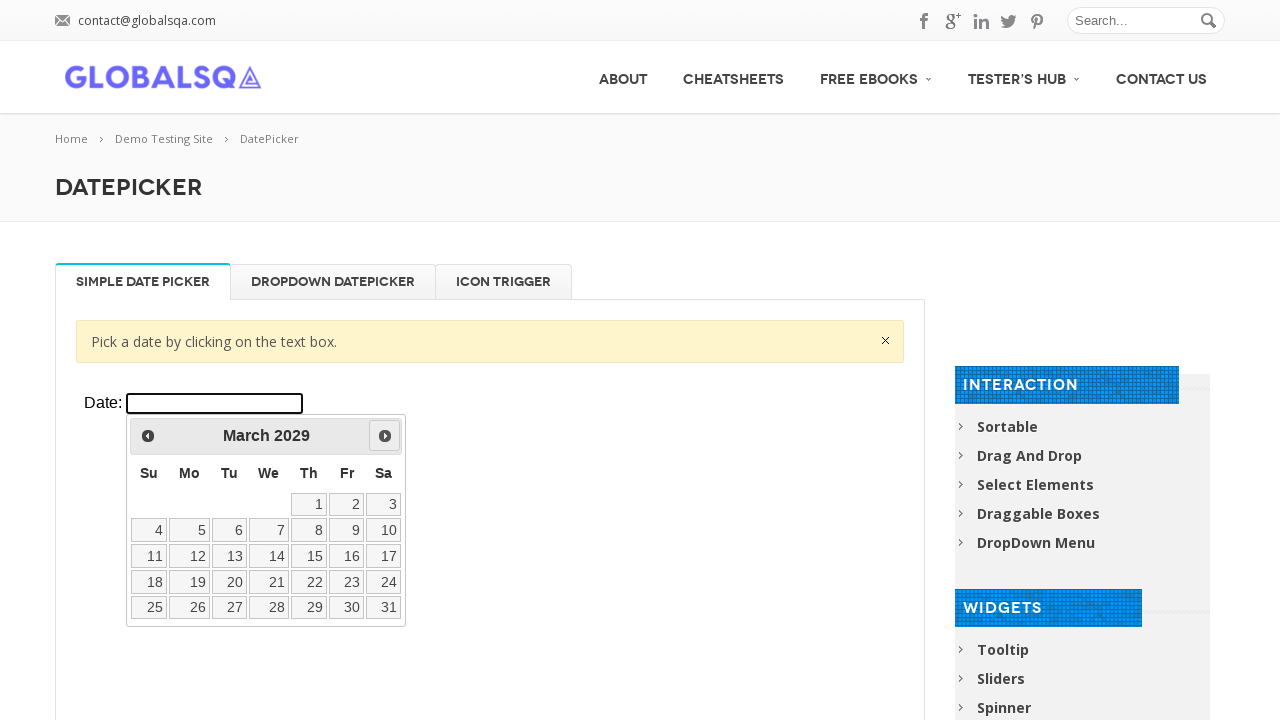

Clicked next arrow to navigate forward in months at (385, 436) on xpath=//div[@class='resp-tabs-container']/div[1]/p/iframe >> internal:control=en
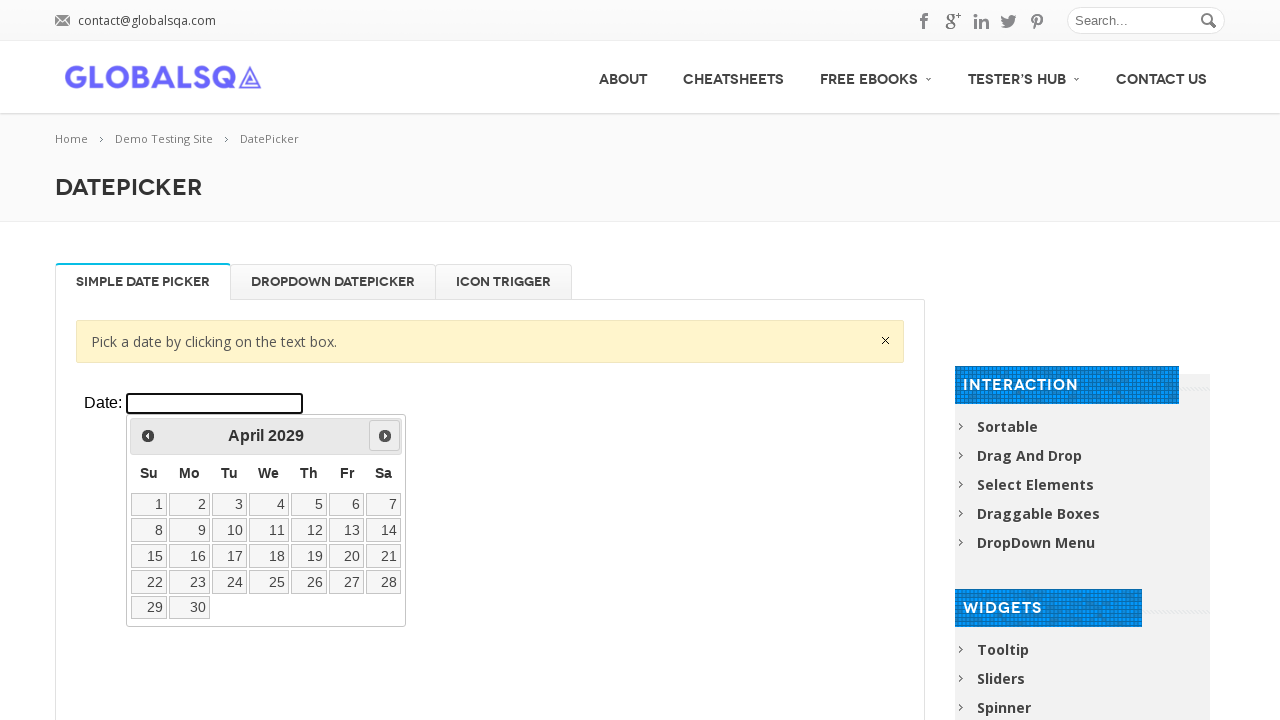

Clicked next arrow to navigate forward in months at (385, 436) on xpath=//div[@class='resp-tabs-container']/div[1]/p/iframe >> internal:control=en
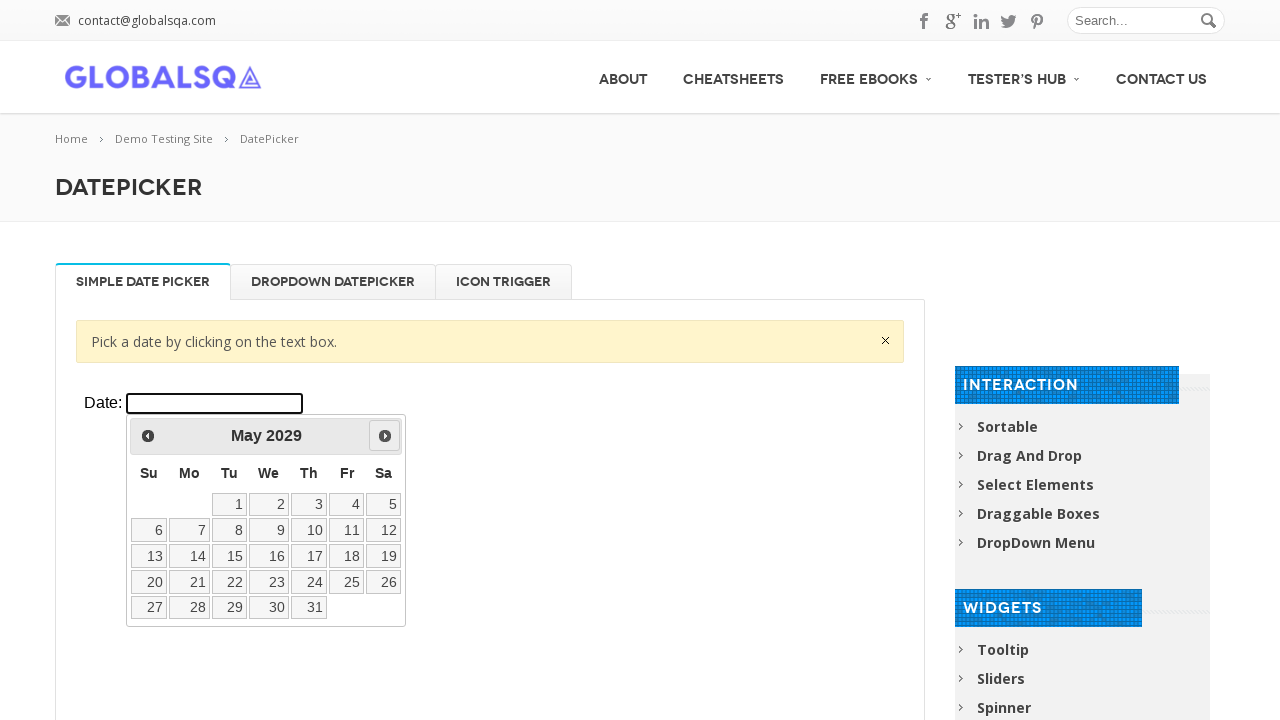

Clicked next arrow to navigate forward in months at (385, 436) on xpath=//div[@class='resp-tabs-container']/div[1]/p/iframe >> internal:control=en
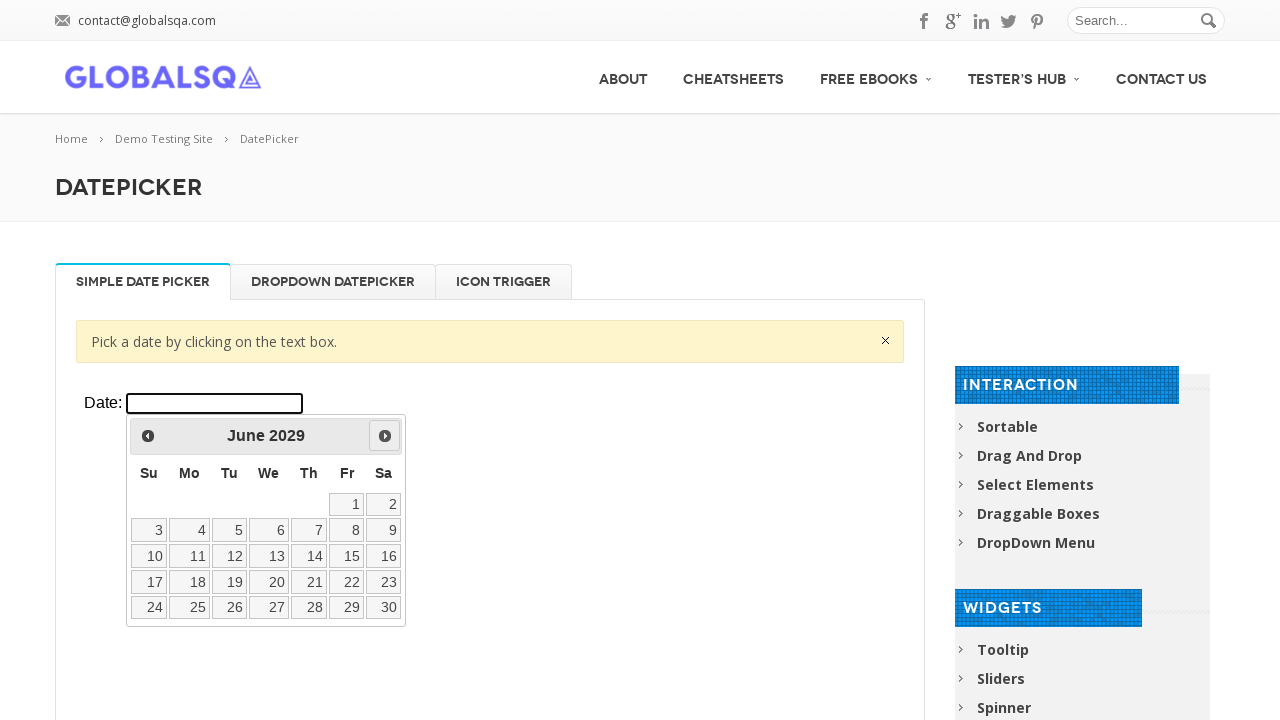

Selected date 26 June 2029 at (229, 607) on xpath=//div[@class='resp-tabs-container']/div[1]/p/iframe >> internal:control=en
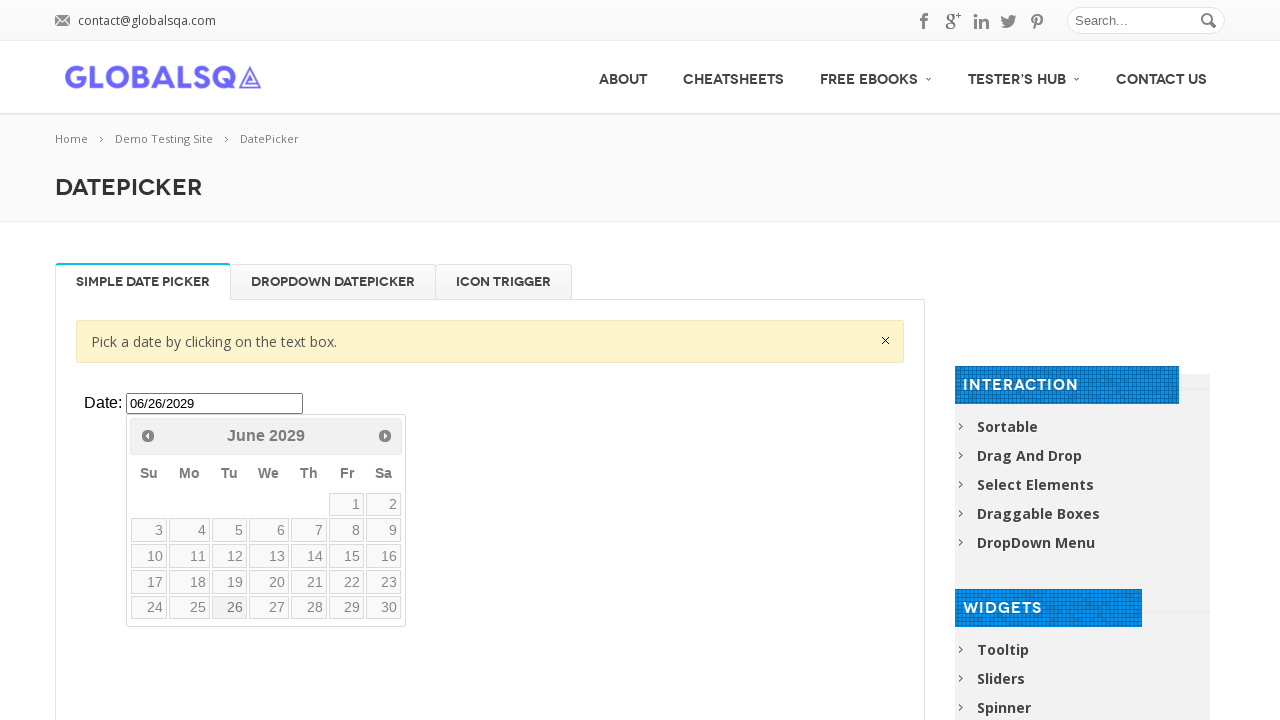

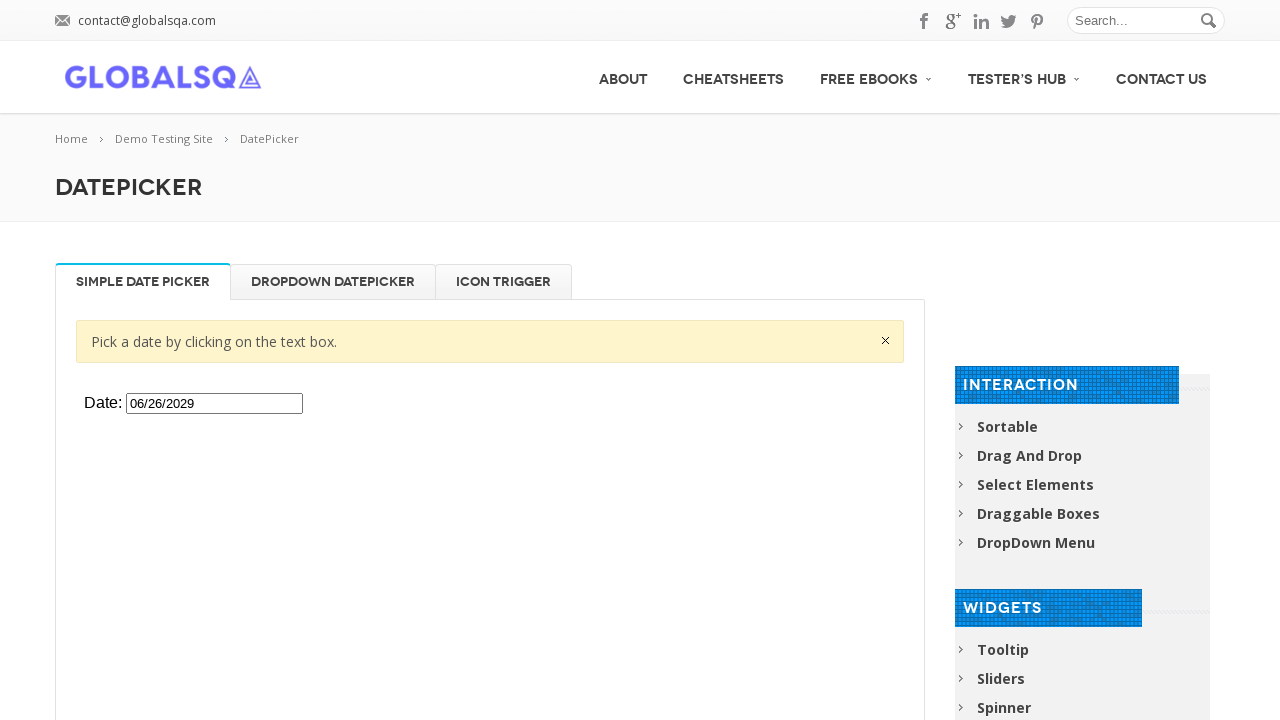